Navigates to a Serbian betting website's time-based offers page, clicks on a sport icon/tab in the navigation bar, and scrolls multiple times to load lazy-loaded content.

Starting URL: https://www.maxbet.rs/sr/sportsko-kladjenje/vremenska-ponuda

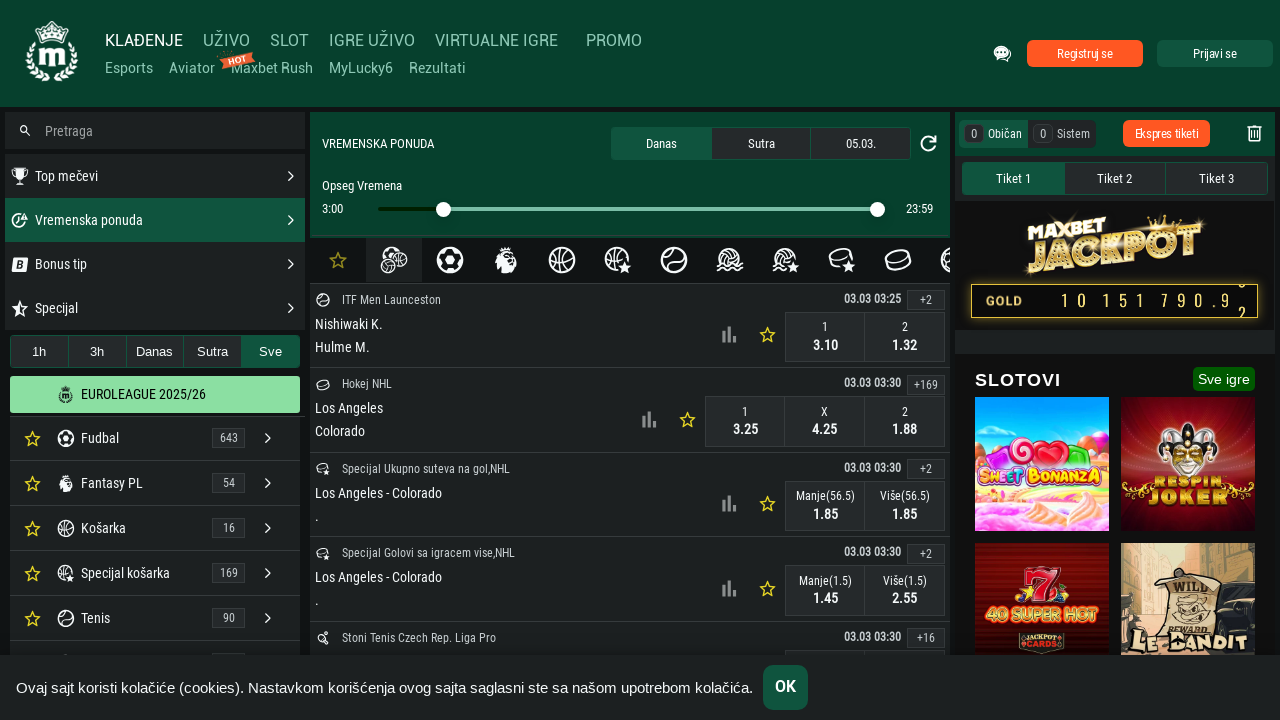

Waited for page to reach domcontentloaded state
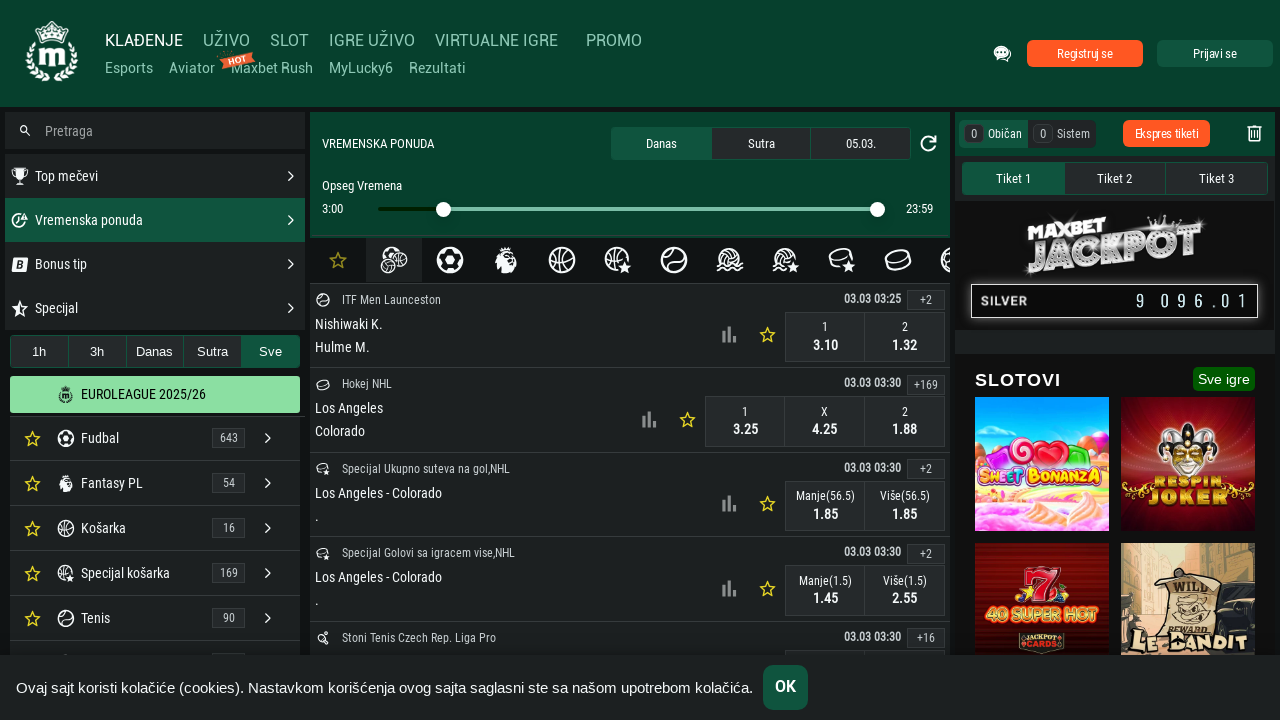

Waited 1 second for page elements to render
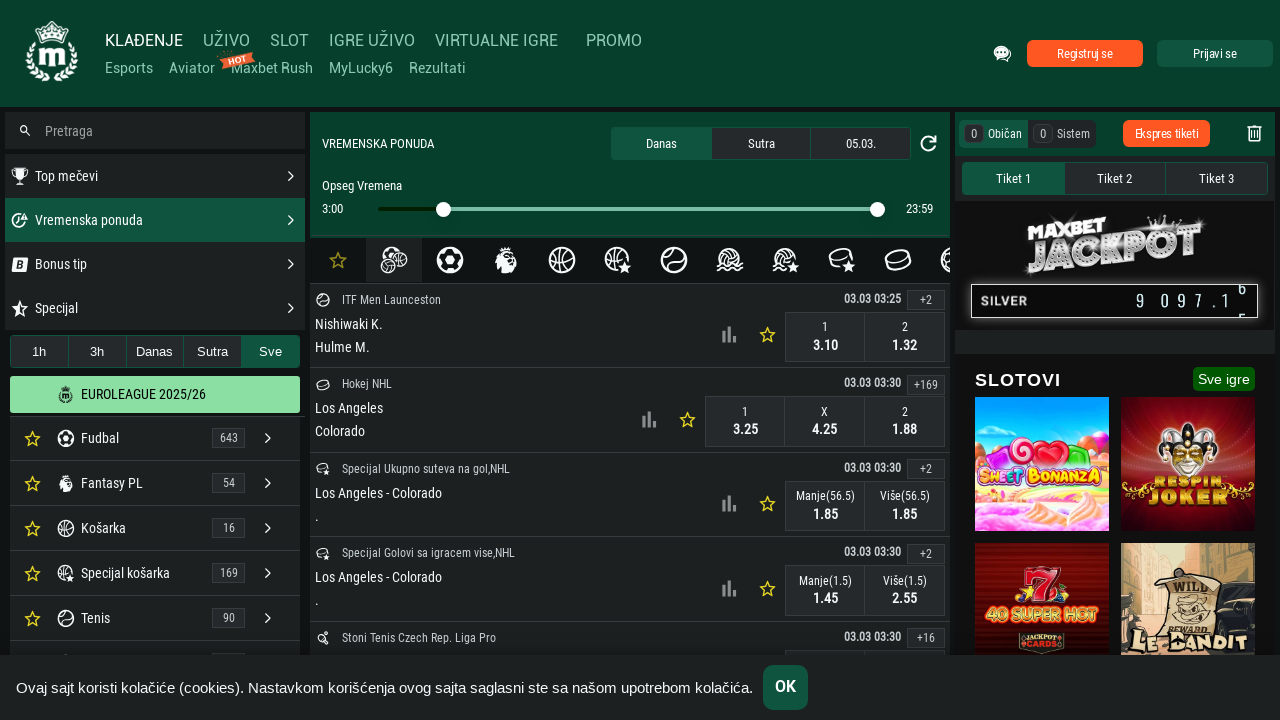

Located 0 navigation buttons
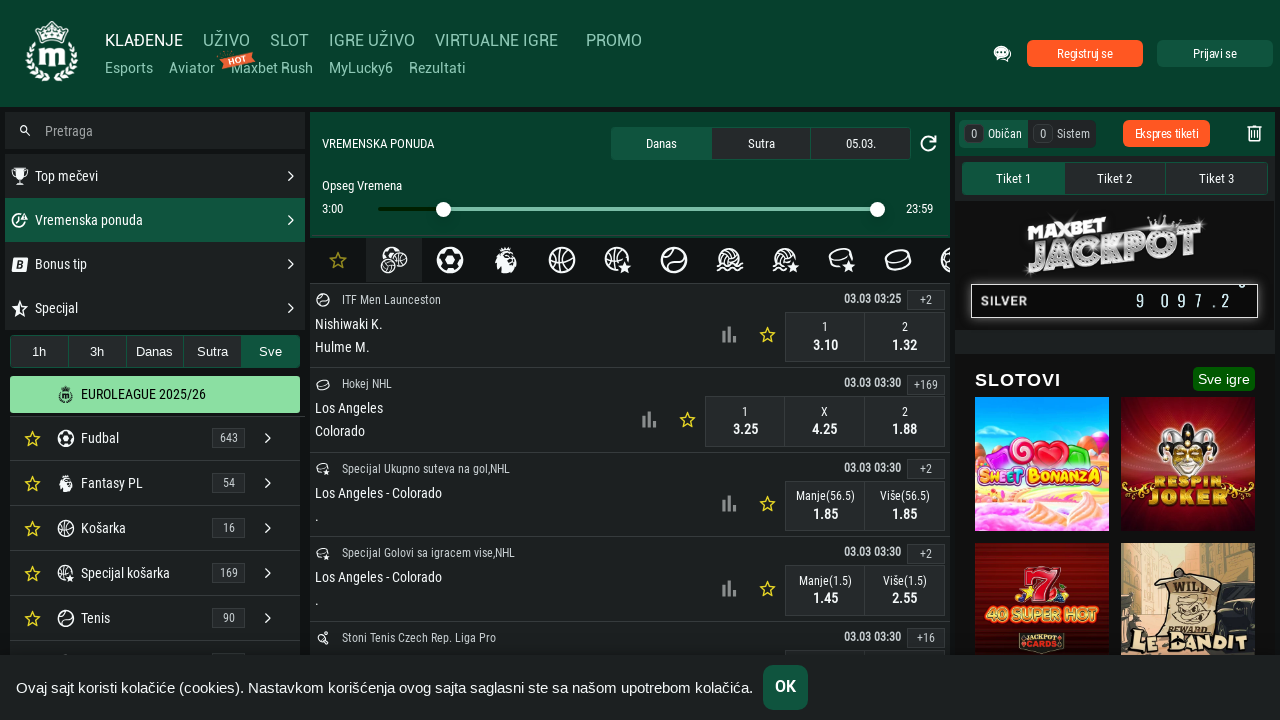

No nav buttons found, located 155 alternative buttons
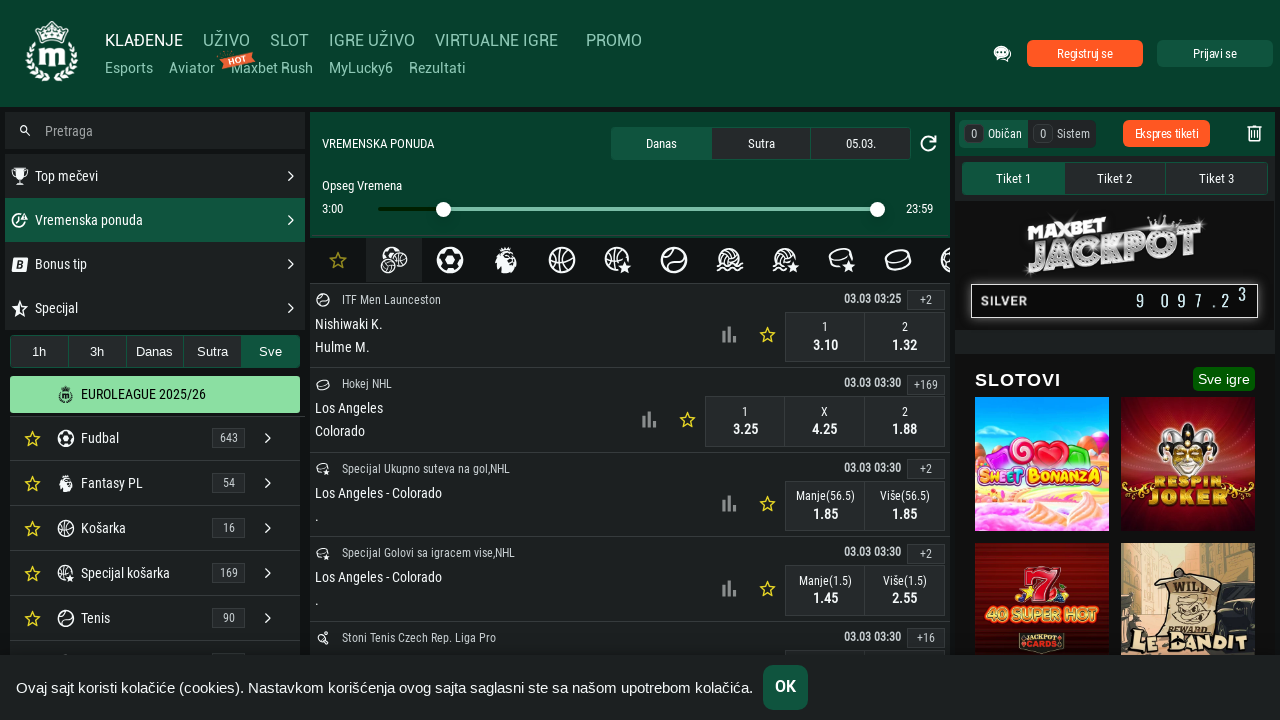

Clicked first button from alternative selector at (290, 130) on button >> nth=0
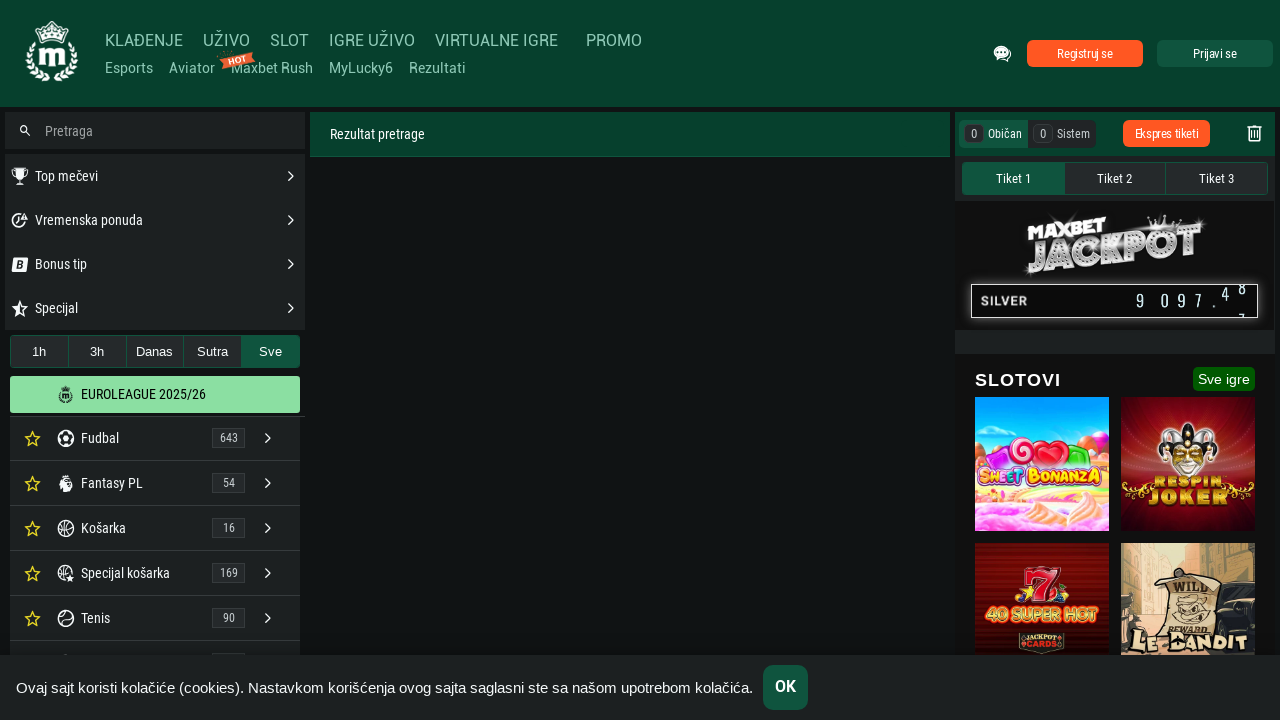

Waited 0.5 seconds for navigation to complete
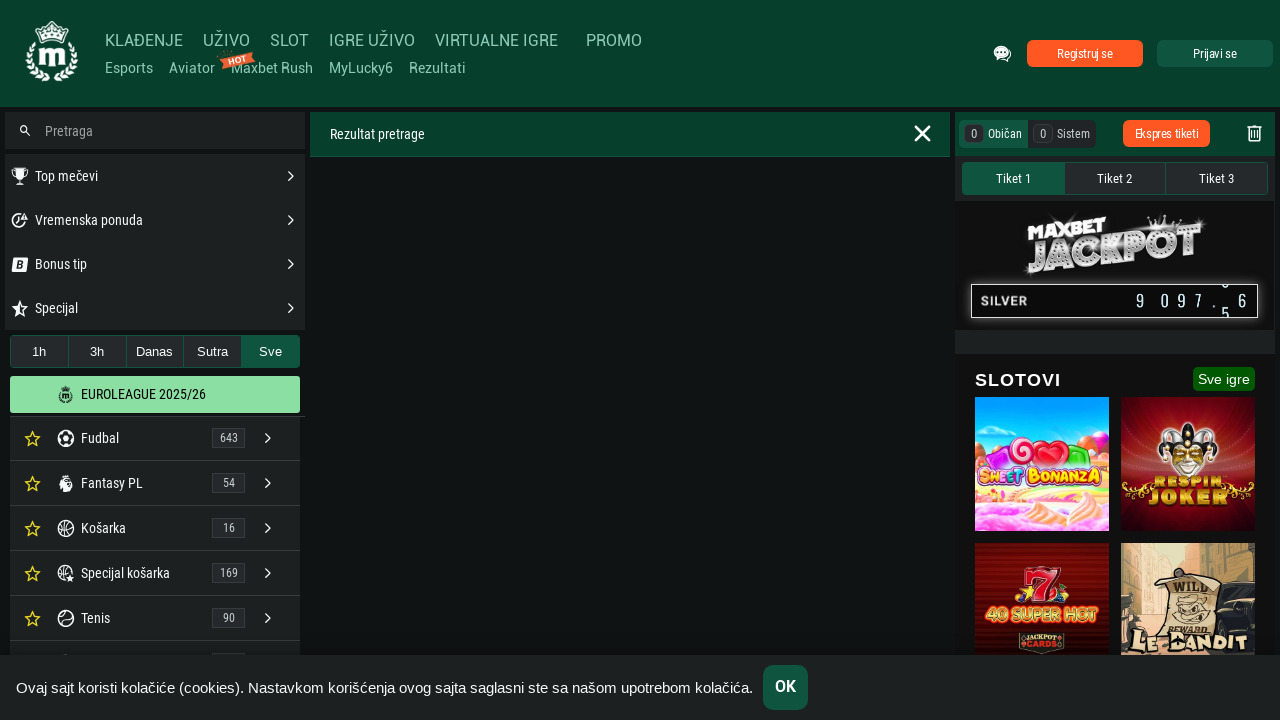

Scrolled down to load lazy-loaded content (scroll 1/30)
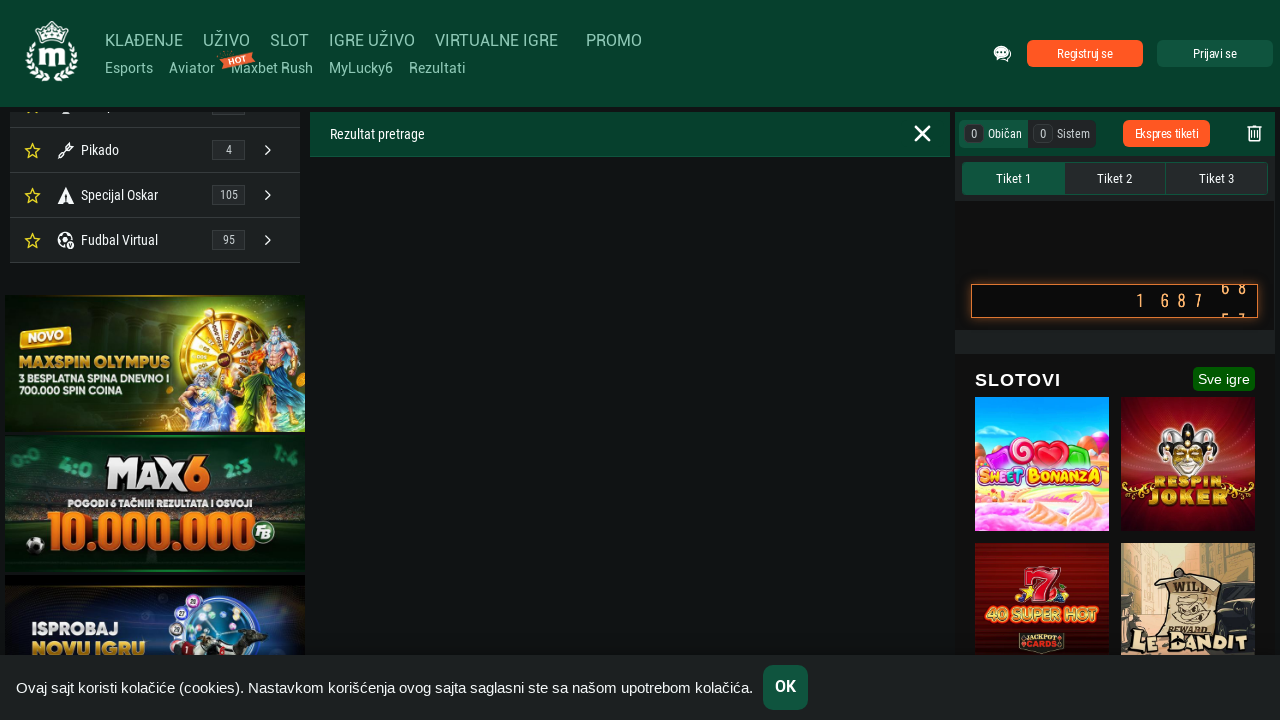

Scrolled down to load lazy-loaded content (scroll 2/30)
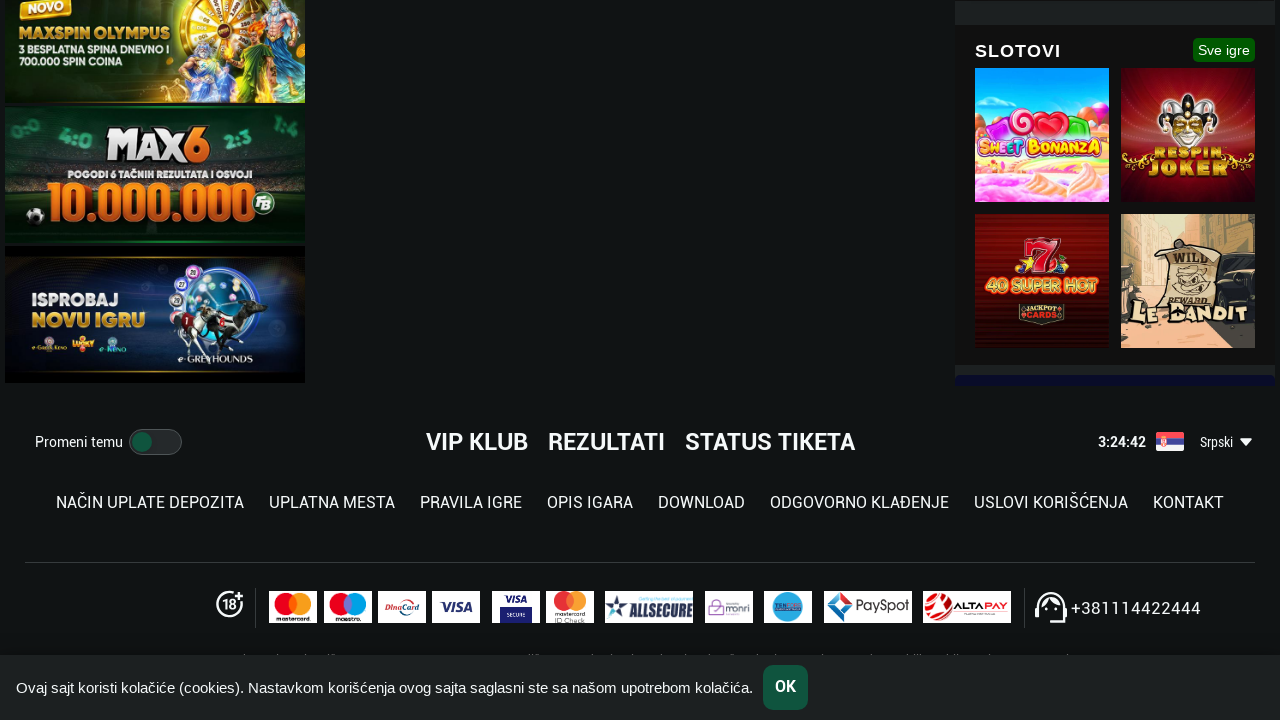

Scrolled down to load lazy-loaded content (scroll 3/30)
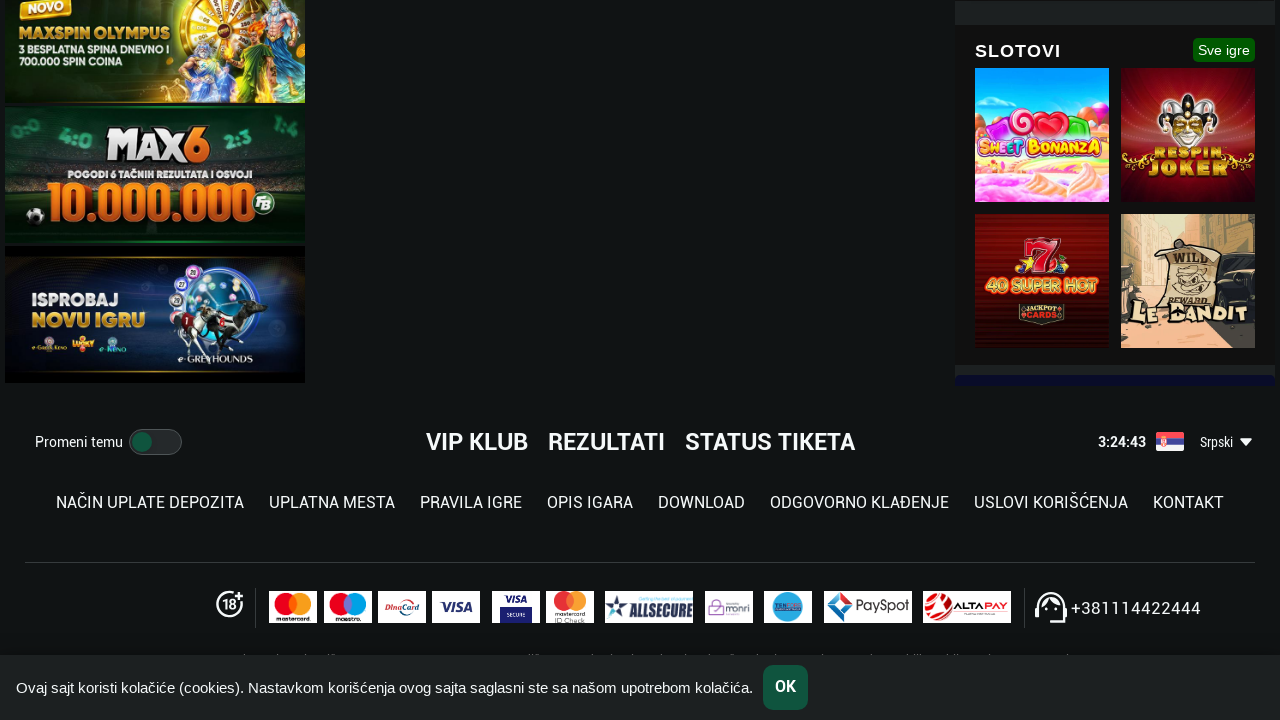

Scrolled down to load lazy-loaded content (scroll 4/30)
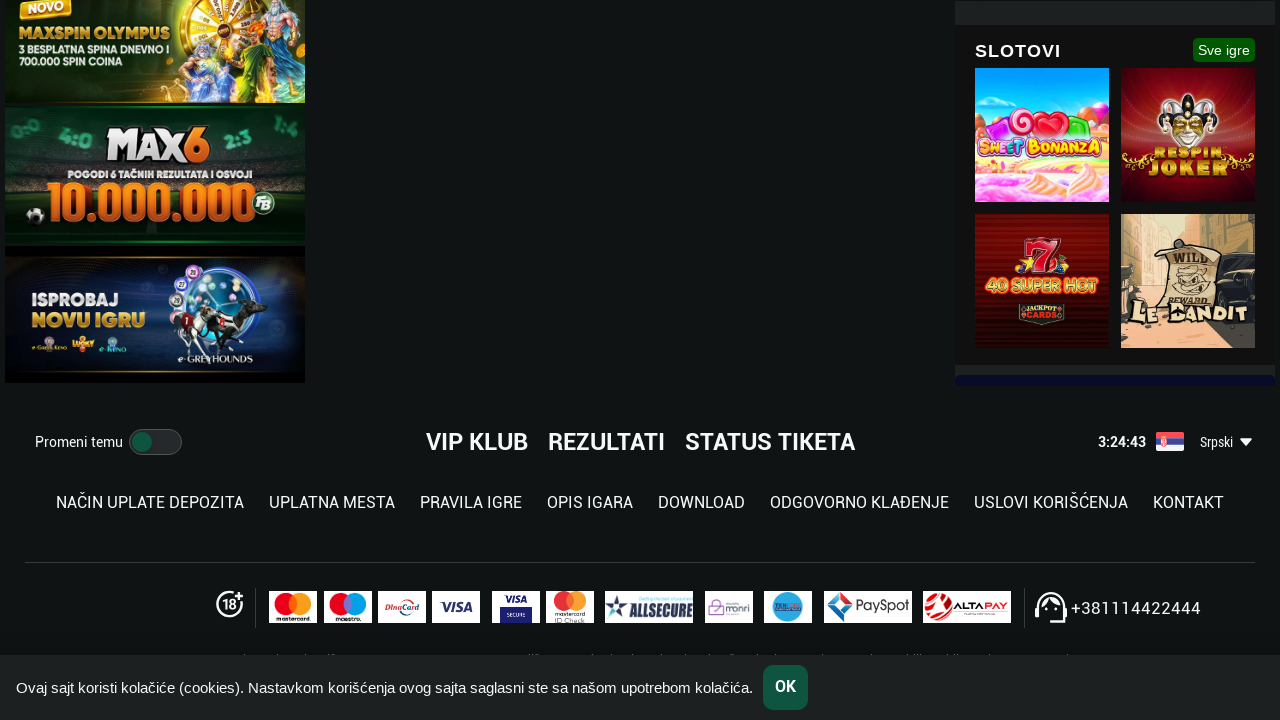

Scrolled down to load lazy-loaded content (scroll 5/30)
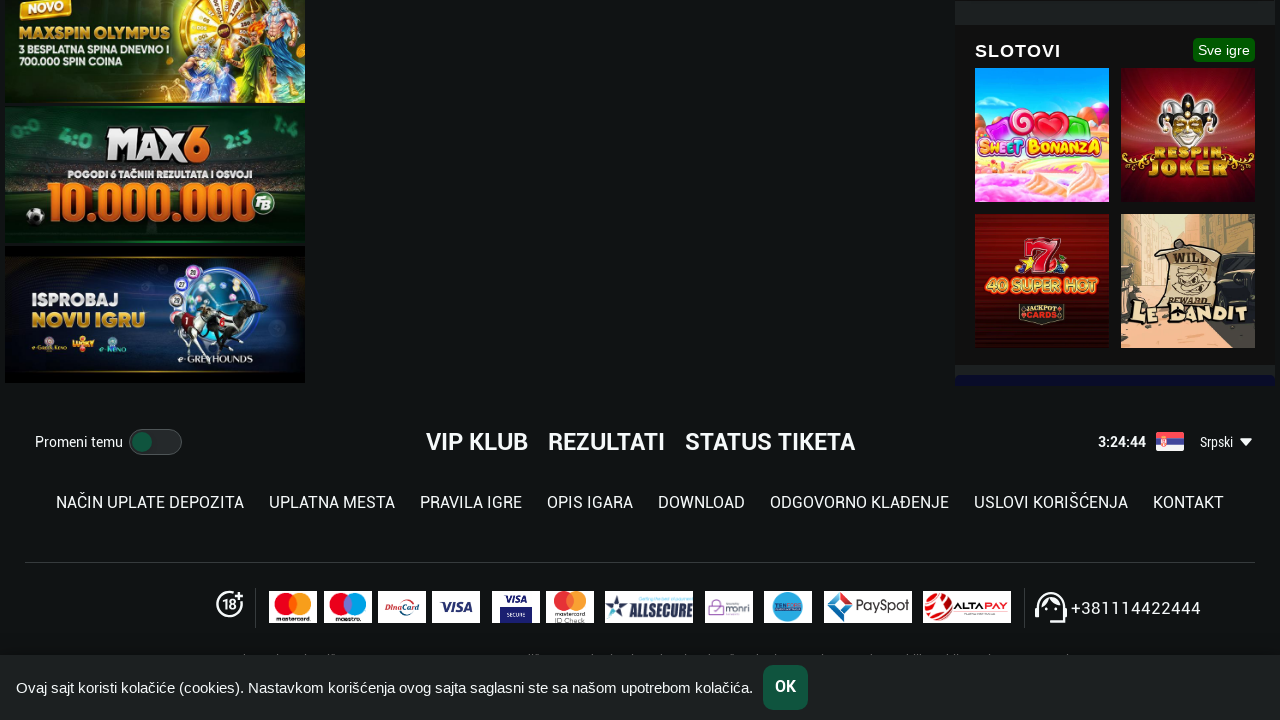

Scrolled down to load lazy-loaded content (scroll 6/30)
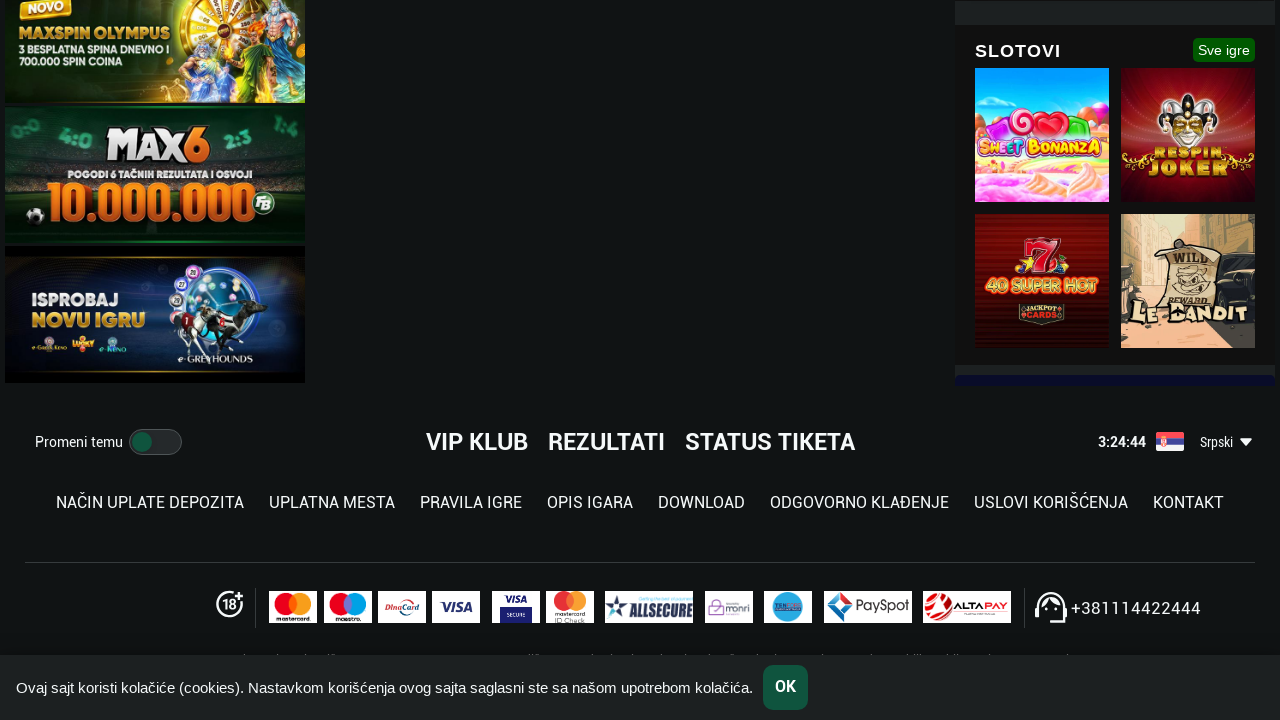

Scrolled down to load lazy-loaded content (scroll 7/30)
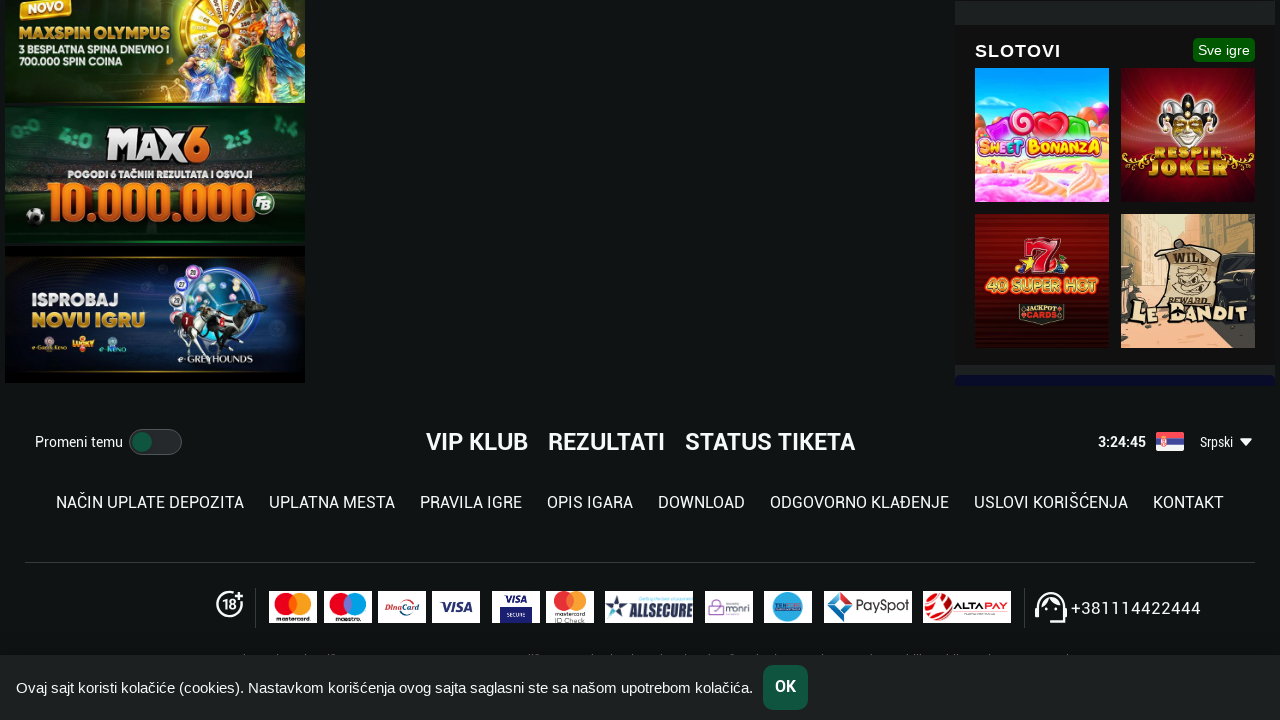

Scrolled down to load lazy-loaded content (scroll 8/30)
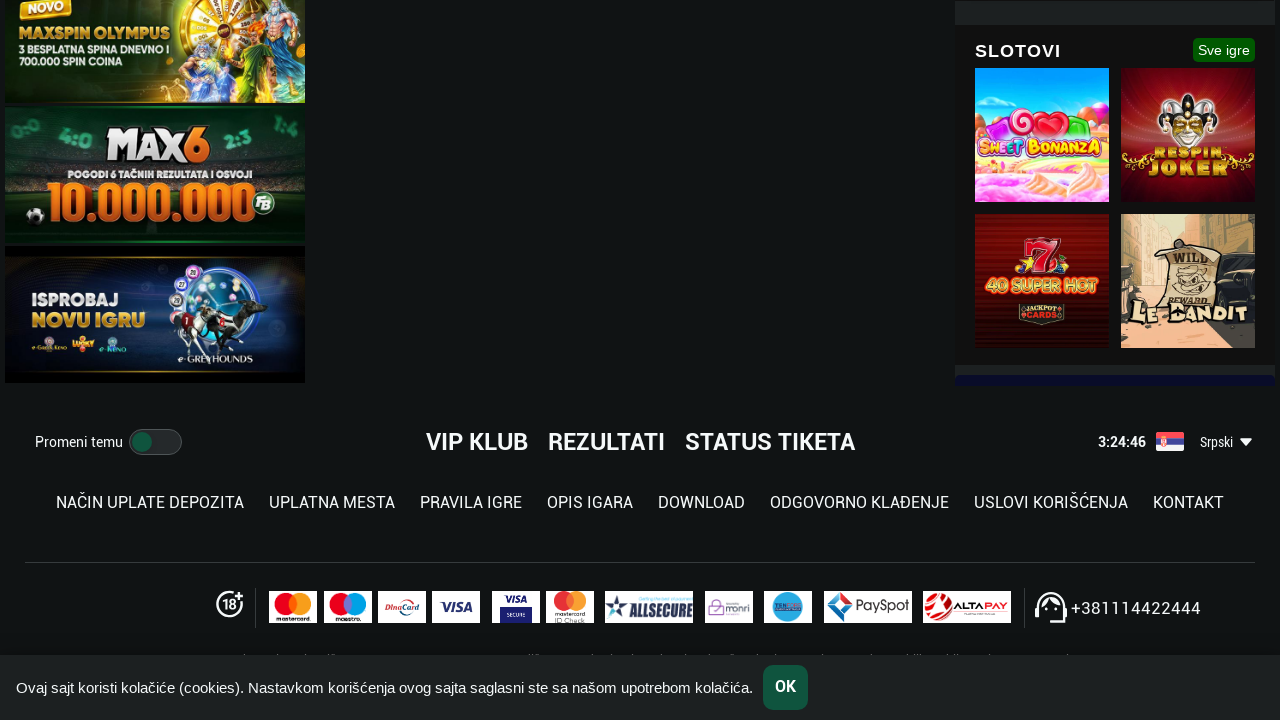

Scrolled down to load lazy-loaded content (scroll 9/30)
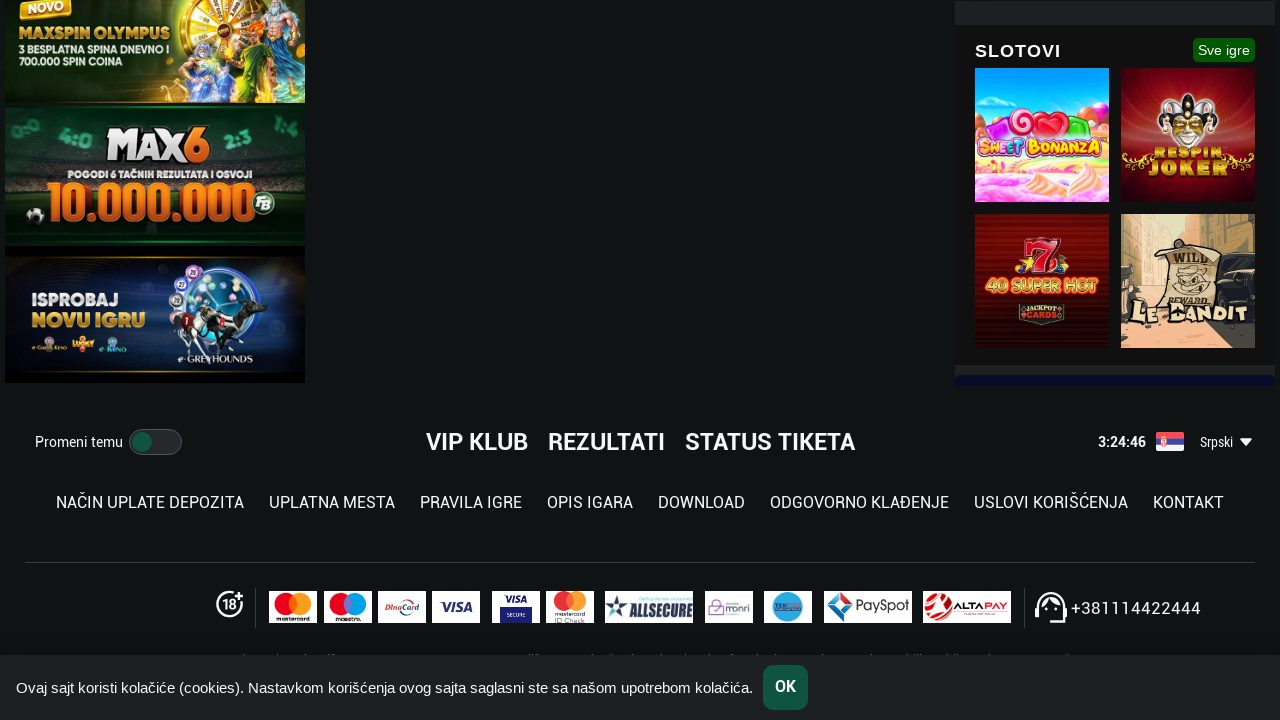

Scrolled down to load lazy-loaded content (scroll 10/30)
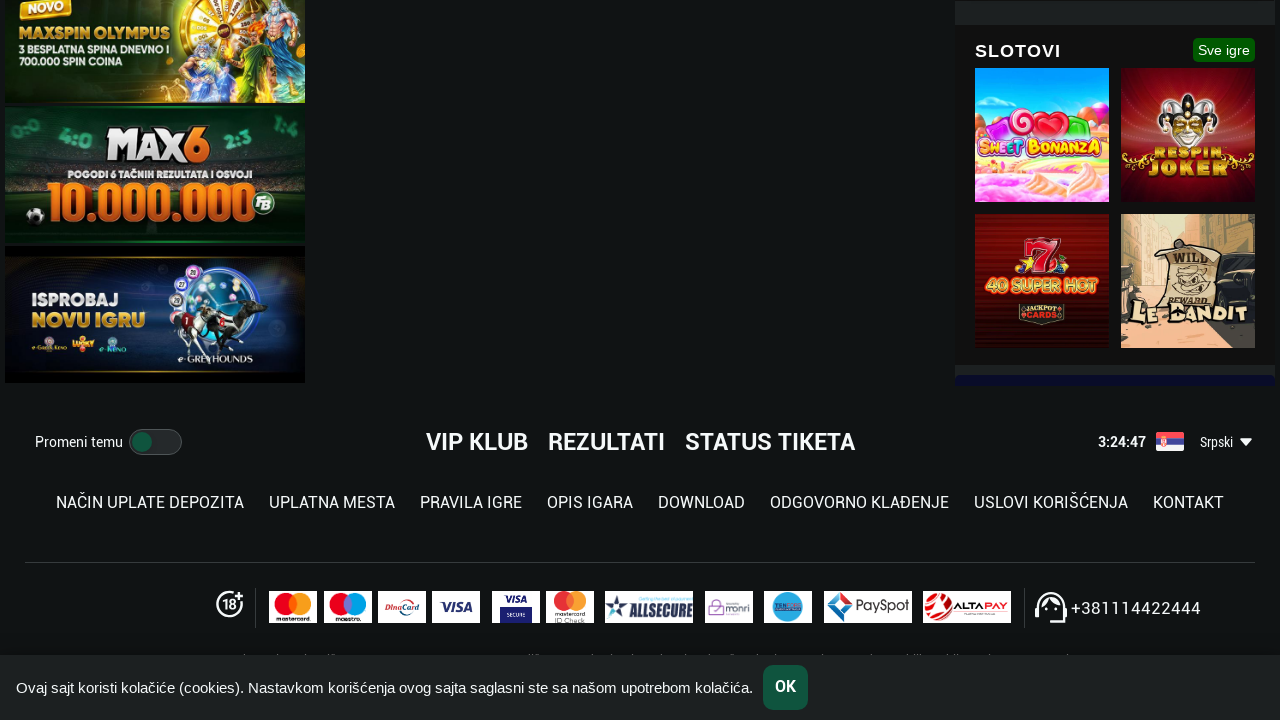

Scrolled down to load lazy-loaded content (scroll 11/30)
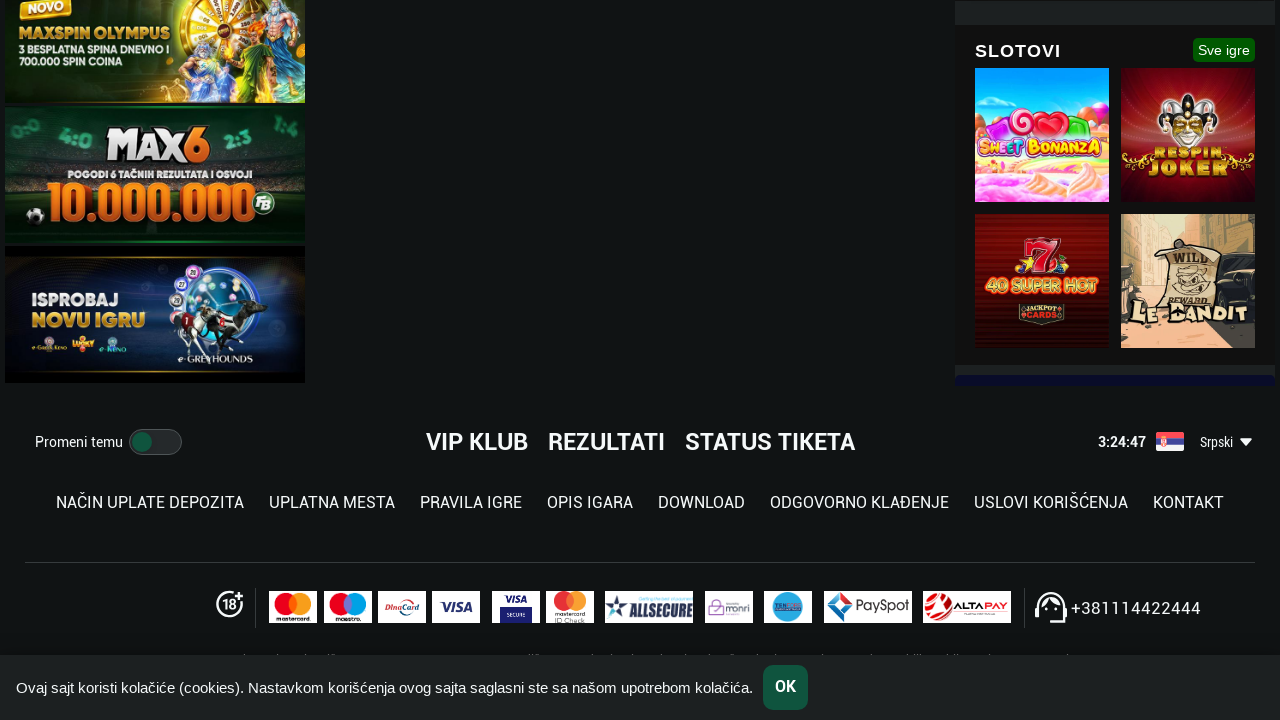

Scrolled down to load lazy-loaded content (scroll 12/30)
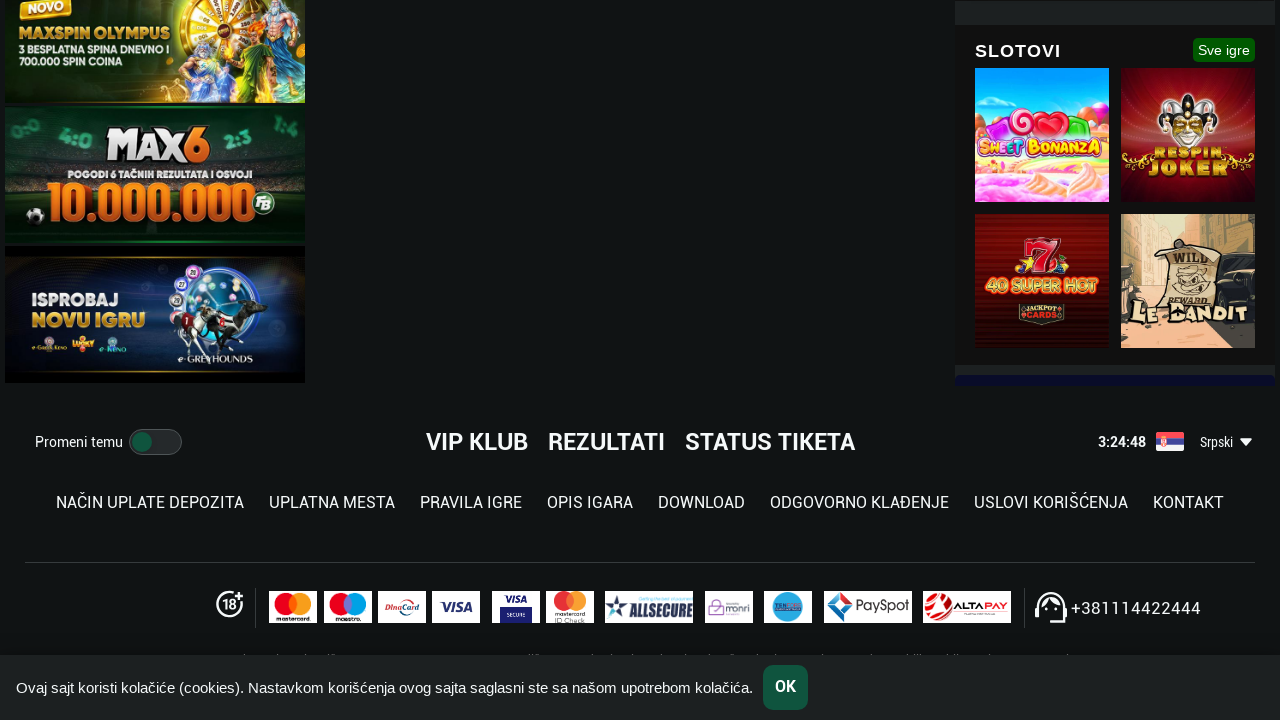

Scrolled down to load lazy-loaded content (scroll 13/30)
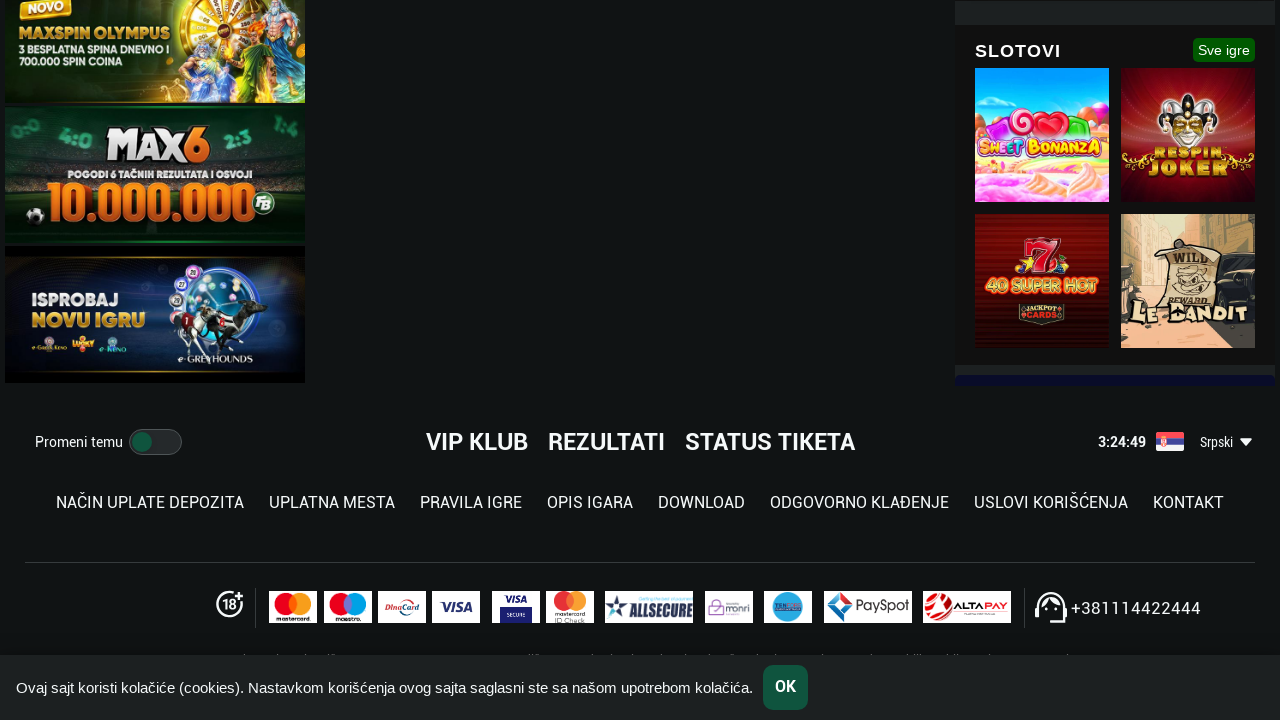

Scrolled down to load lazy-loaded content (scroll 14/30)
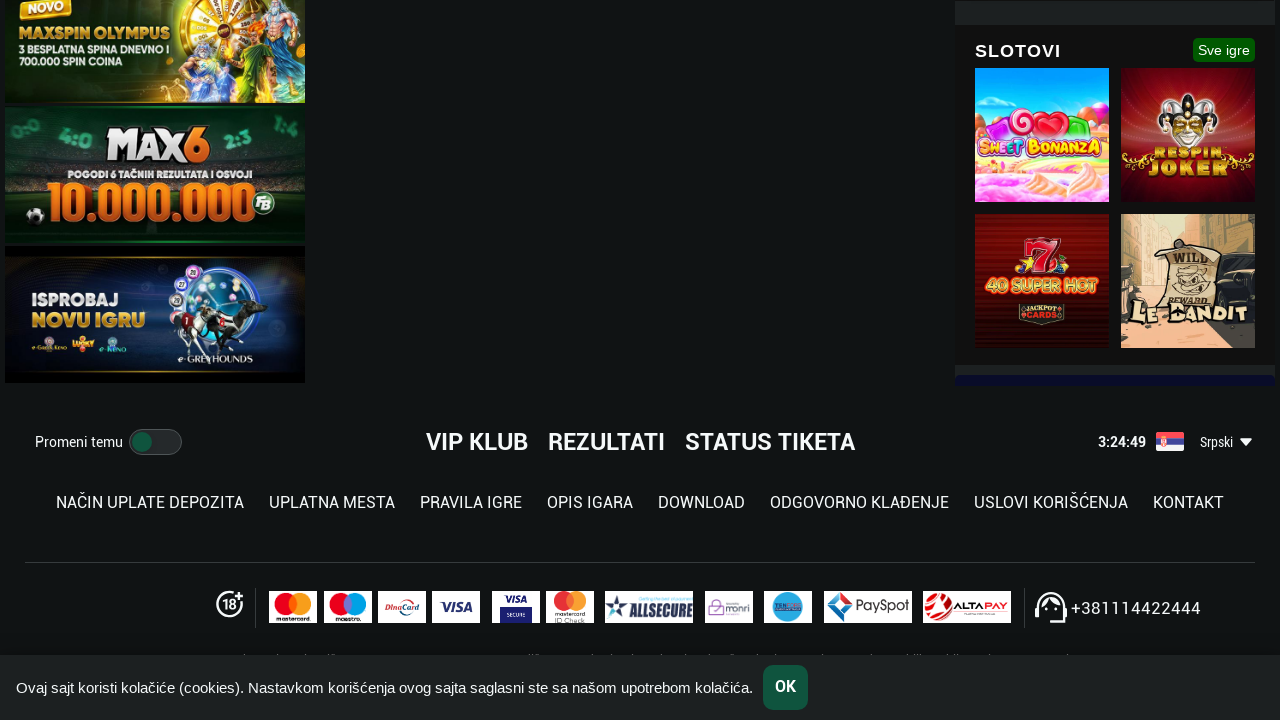

Scrolled down to load lazy-loaded content (scroll 15/30)
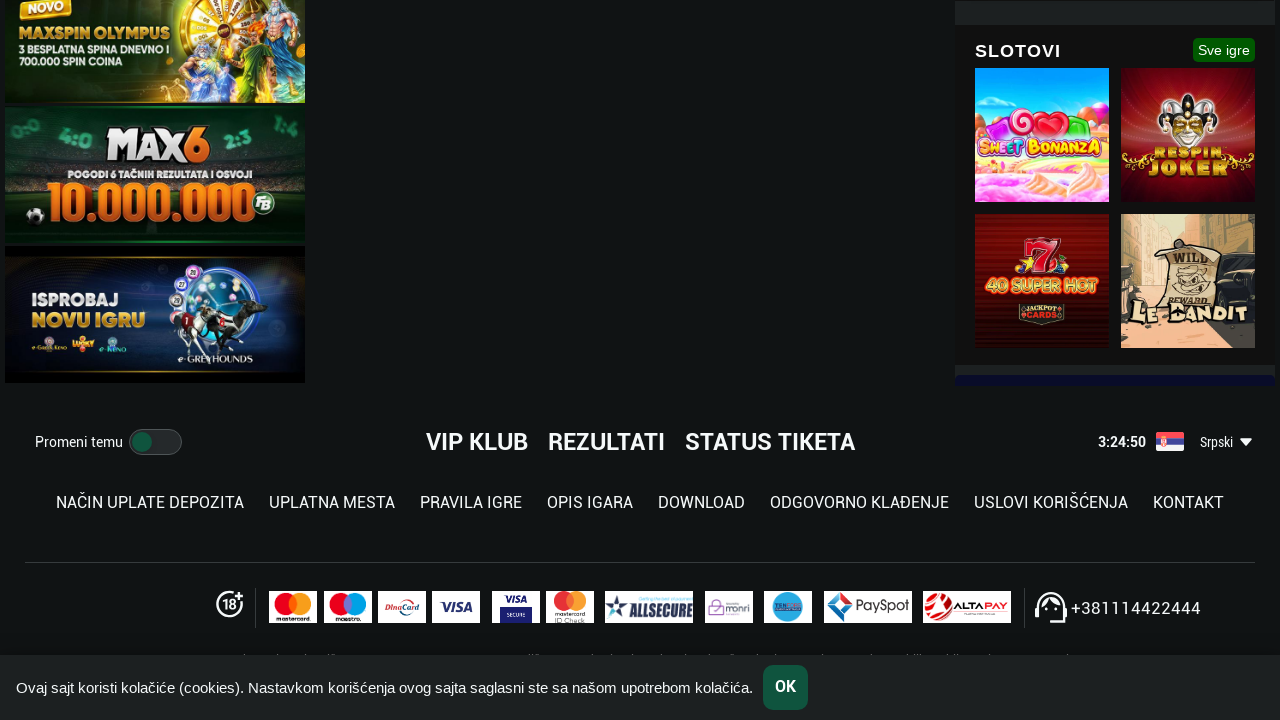

Scrolled down to load lazy-loaded content (scroll 16/30)
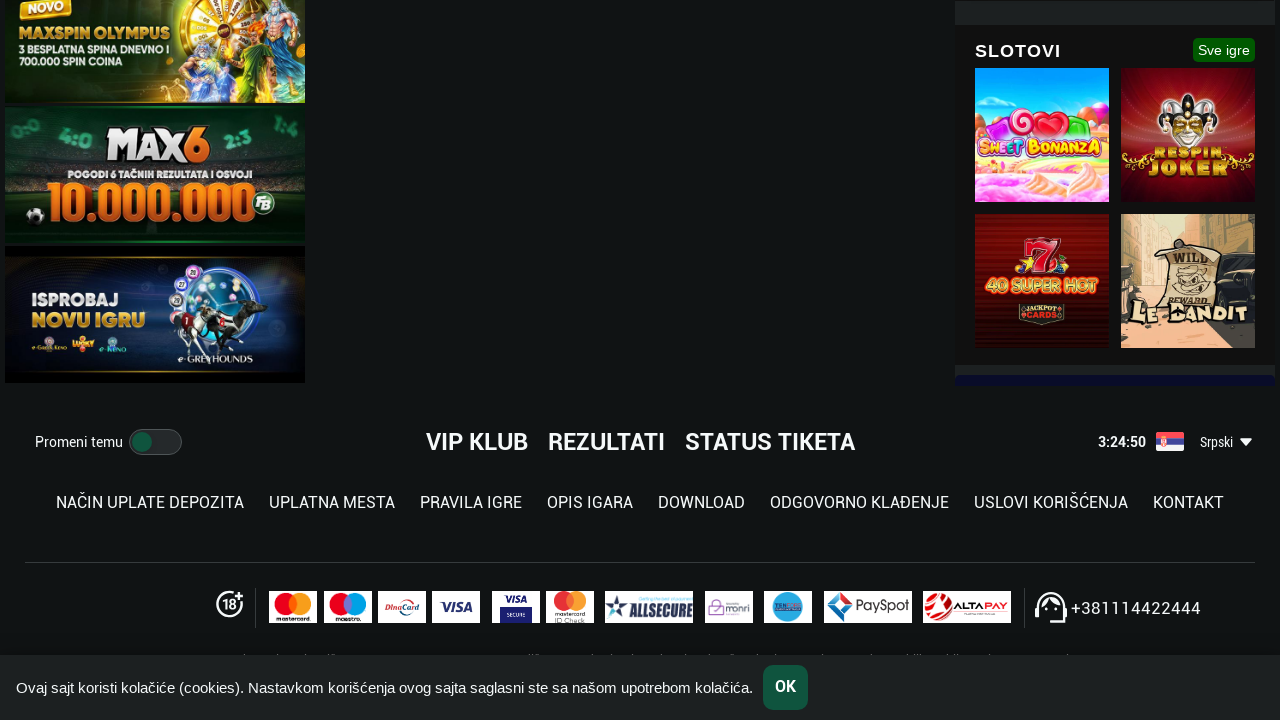

Scrolled down to load lazy-loaded content (scroll 17/30)
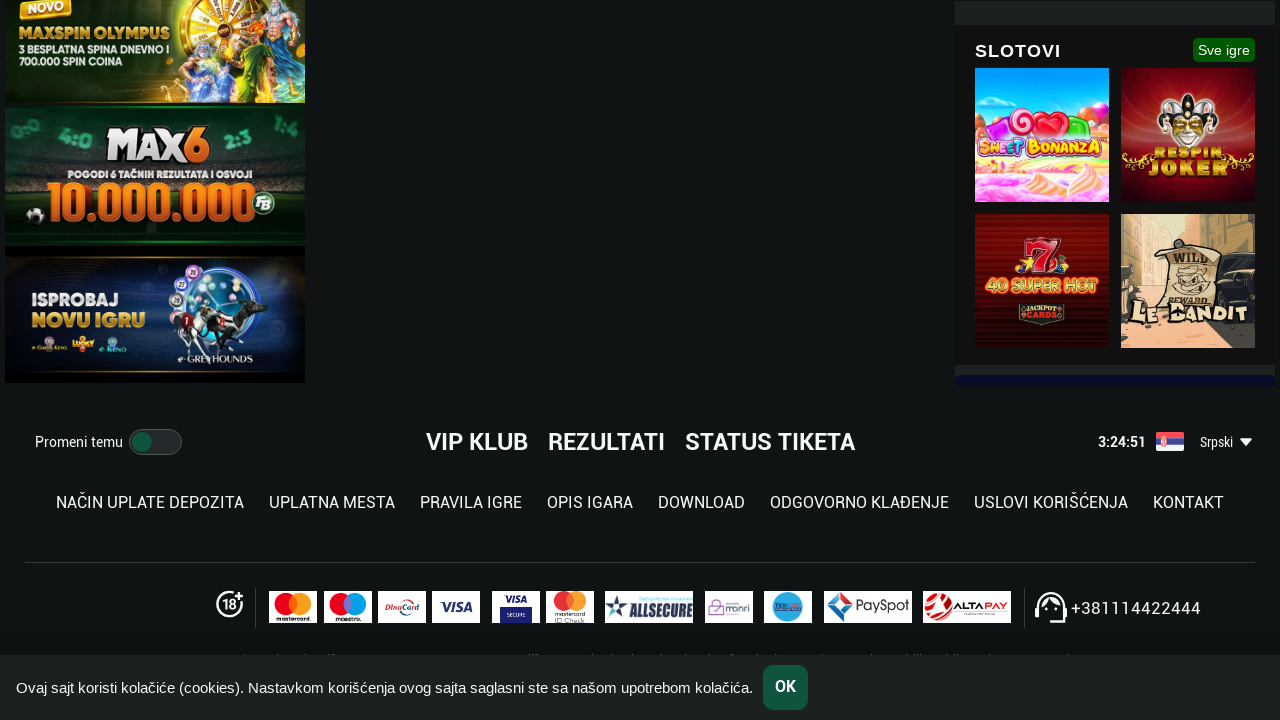

Scrolled down to load lazy-loaded content (scroll 18/30)
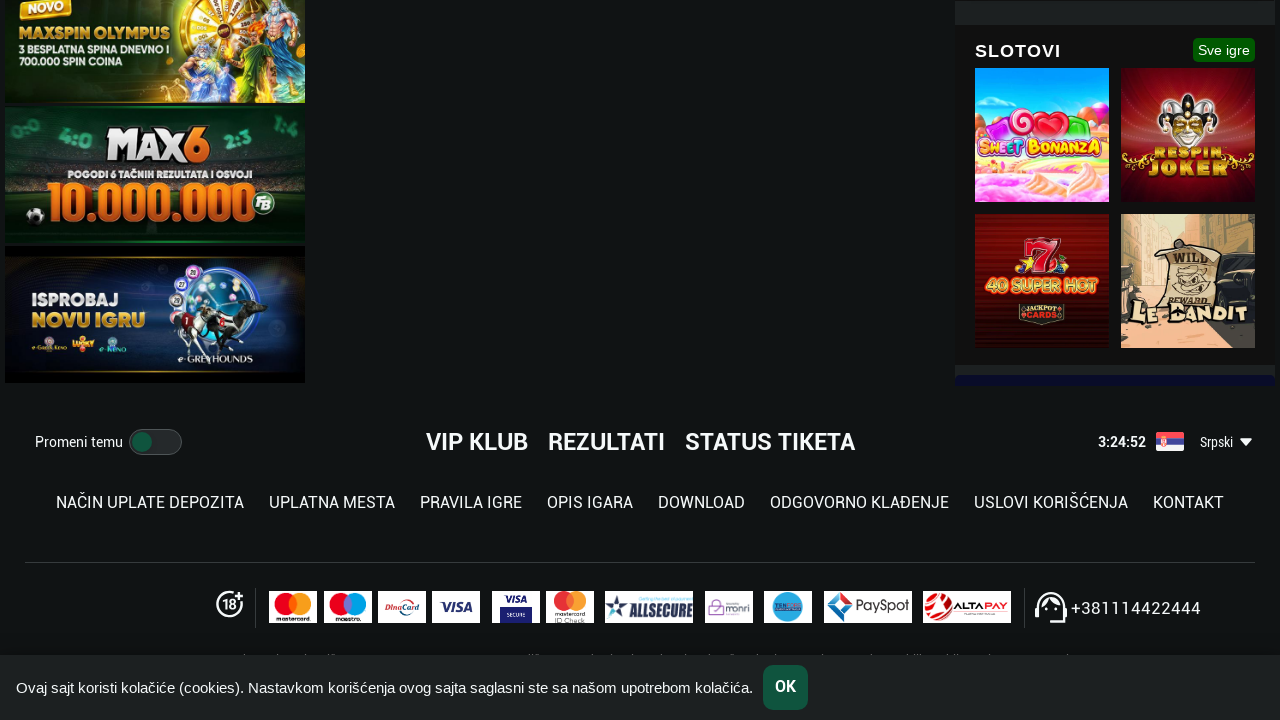

Scrolled down to load lazy-loaded content (scroll 19/30)
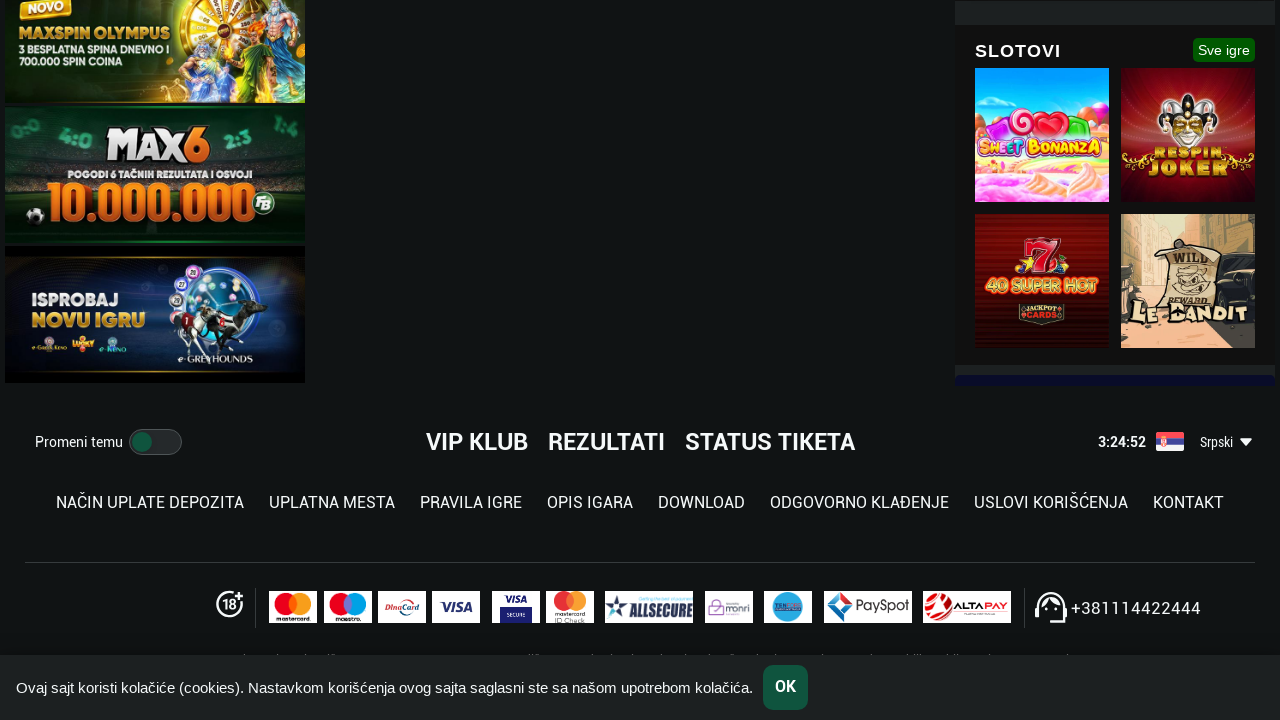

Scrolled down to load lazy-loaded content (scroll 20/30)
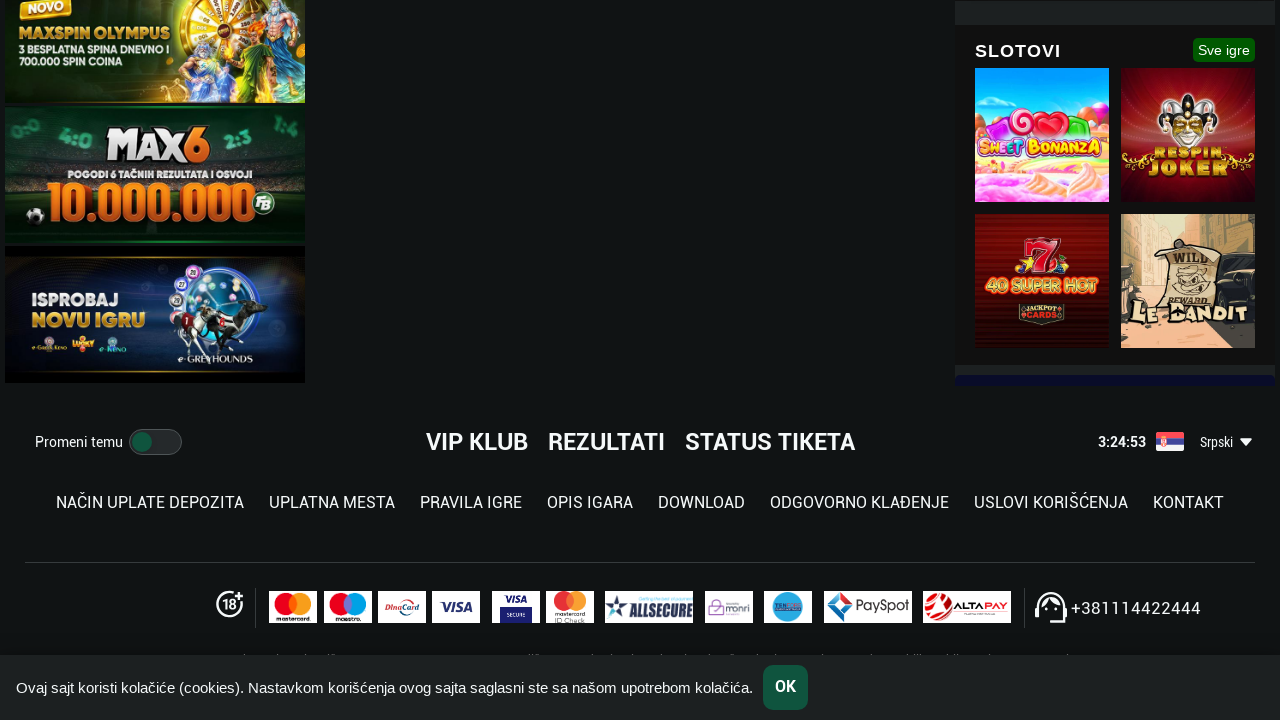

Scrolled down to load lazy-loaded content (scroll 21/30)
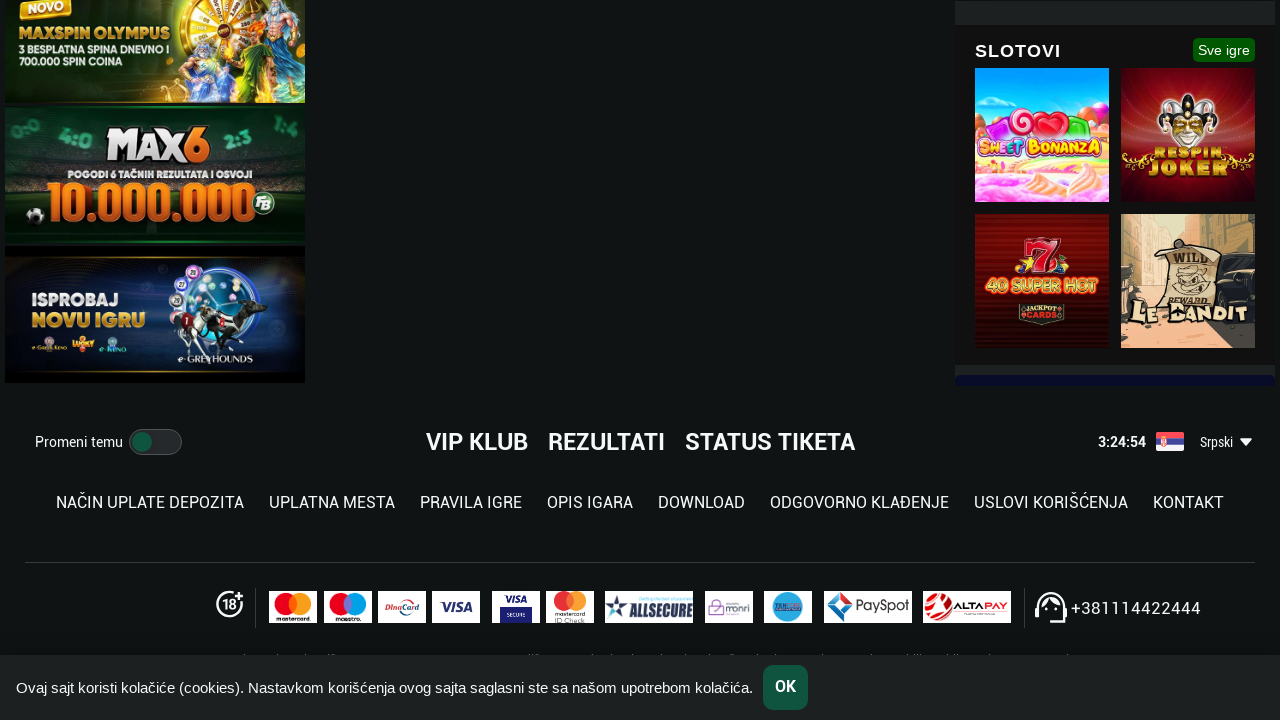

Scrolled down to load lazy-loaded content (scroll 22/30)
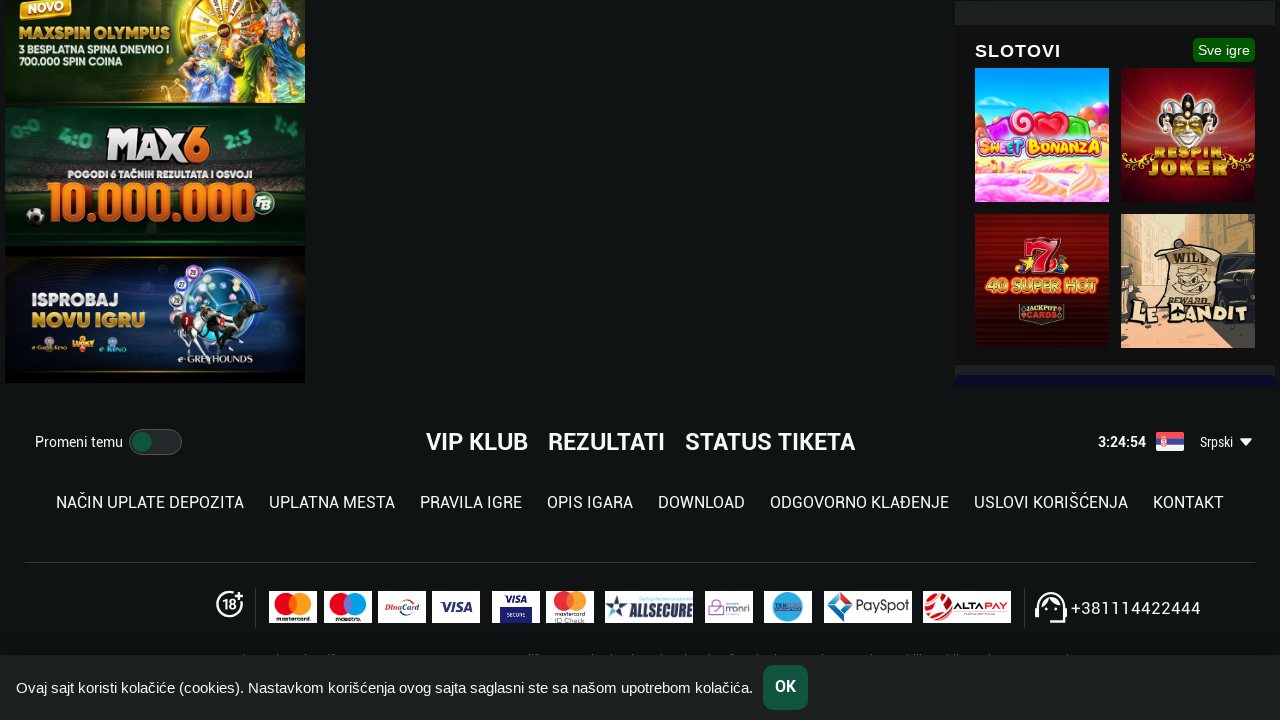

Scrolled down to load lazy-loaded content (scroll 23/30)
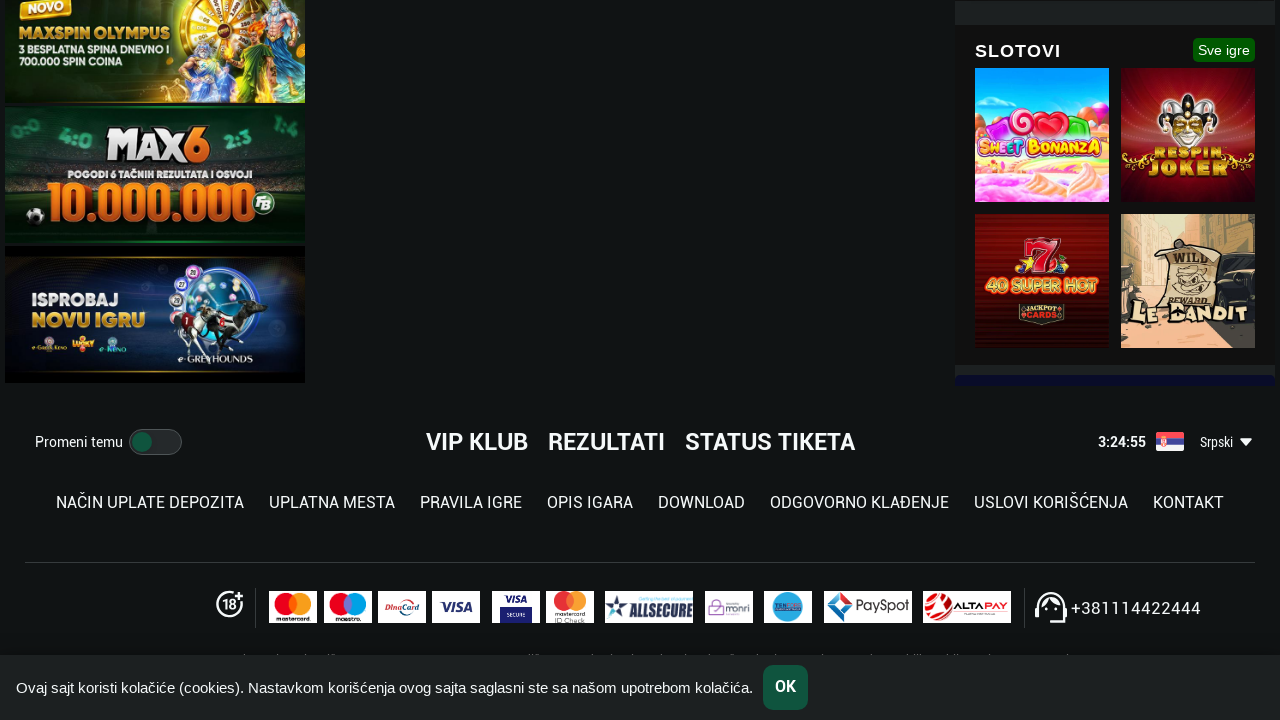

Scrolled down to load lazy-loaded content (scroll 24/30)
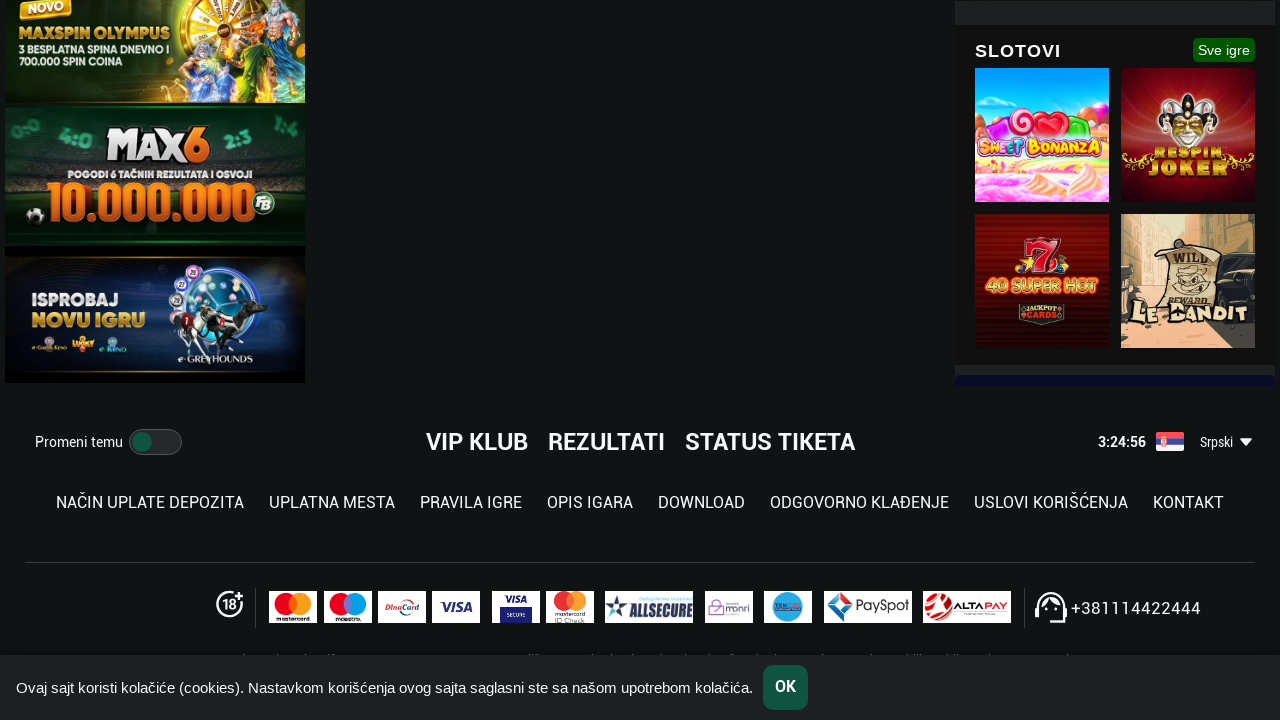

Scrolled down to load lazy-loaded content (scroll 25/30)
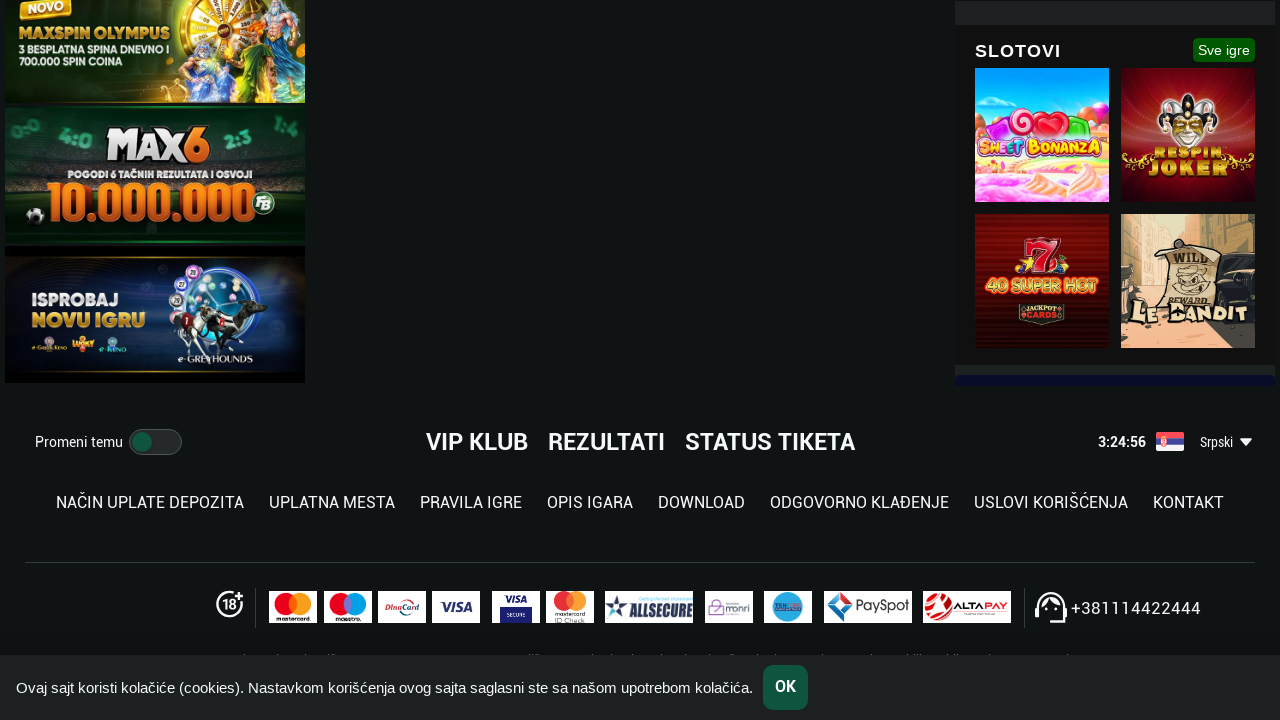

Scrolled down to load lazy-loaded content (scroll 26/30)
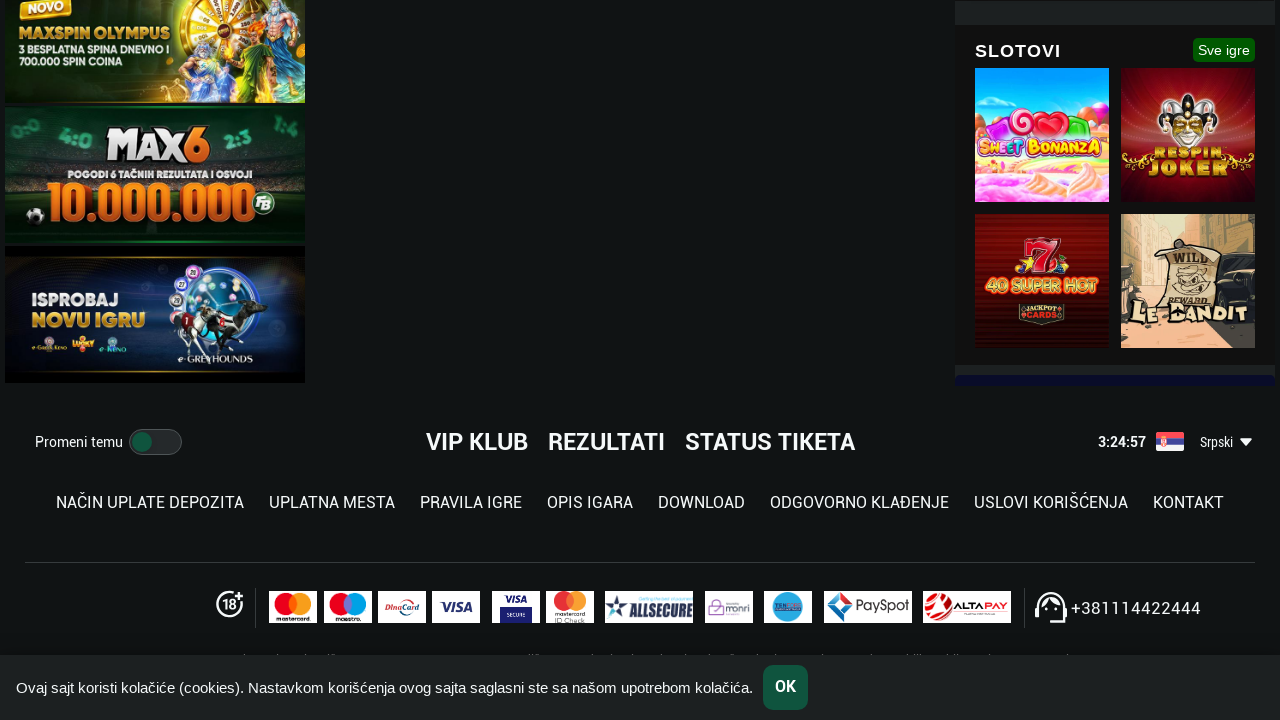

Scrolled down to load lazy-loaded content (scroll 27/30)
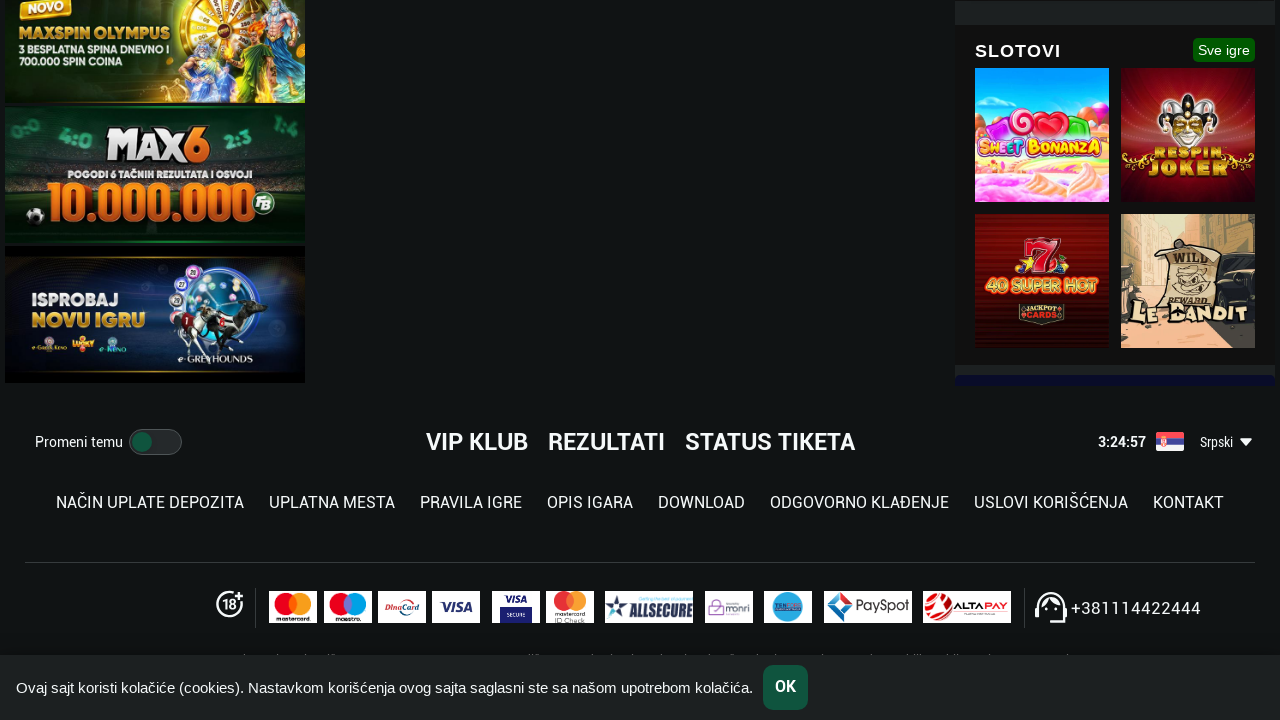

Scrolled down to load lazy-loaded content (scroll 28/30)
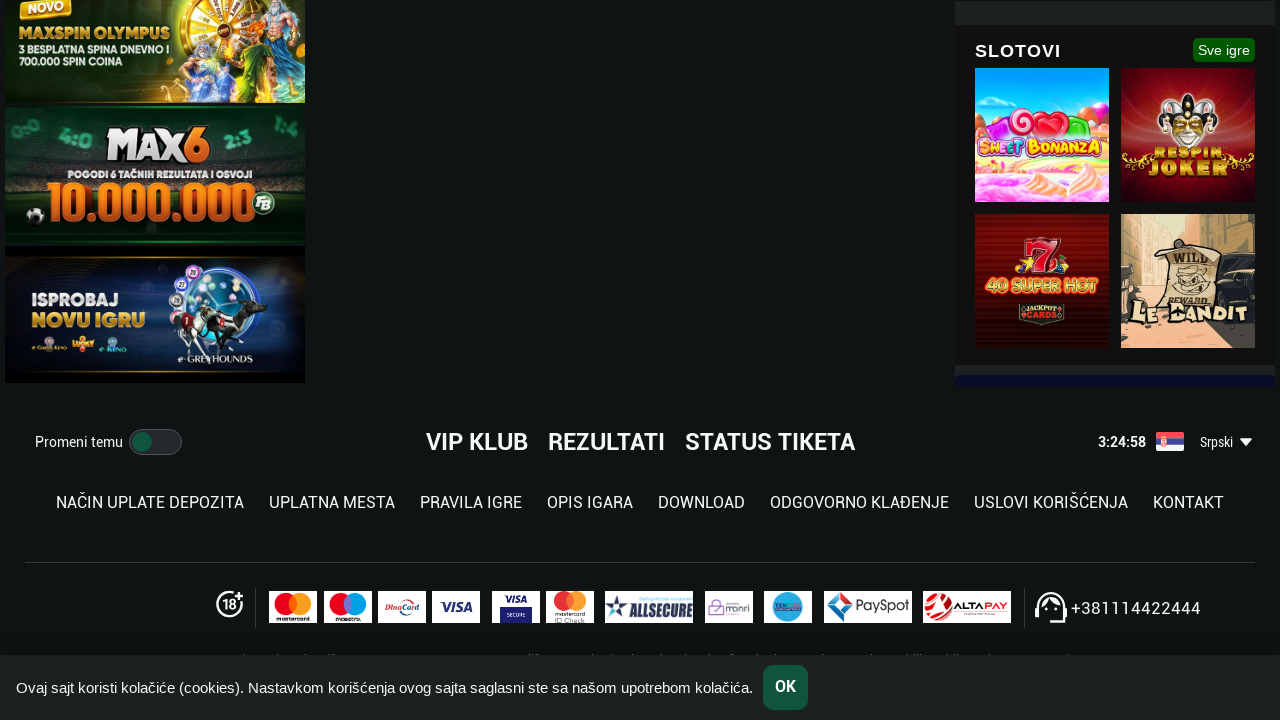

Scrolled down to load lazy-loaded content (scroll 29/30)
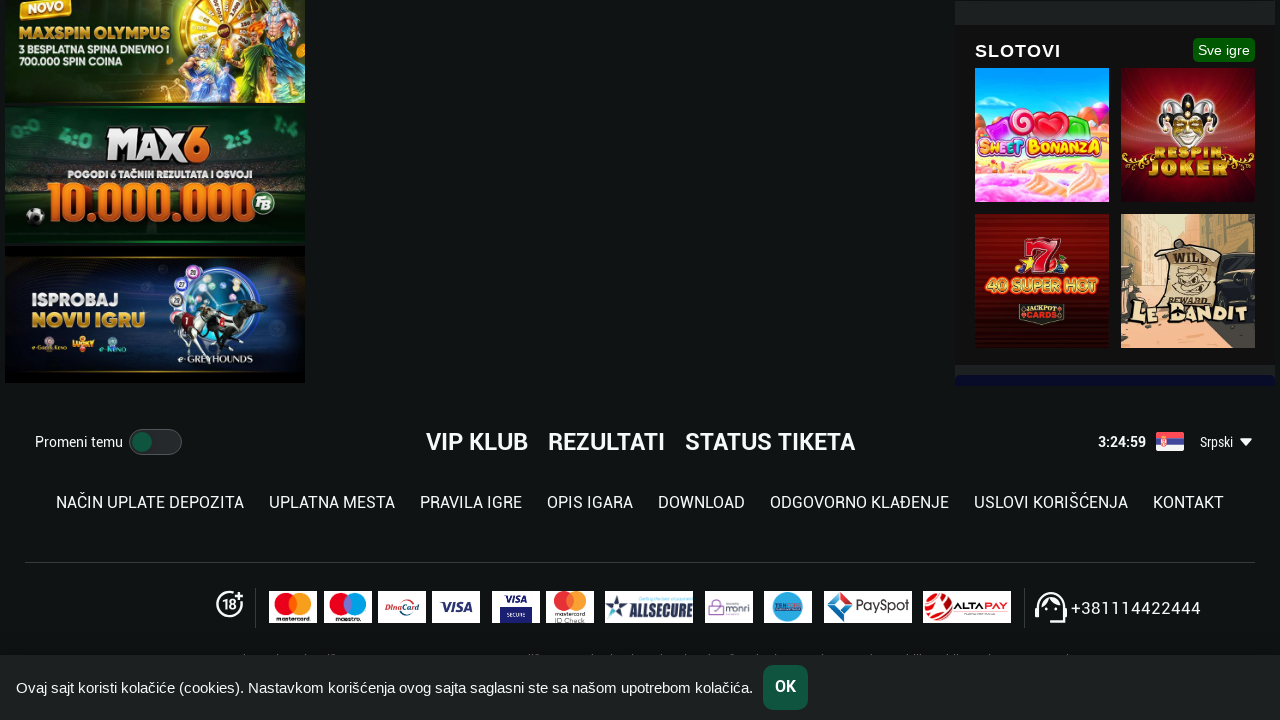

Scrolled down to load lazy-loaded content (scroll 30/30)
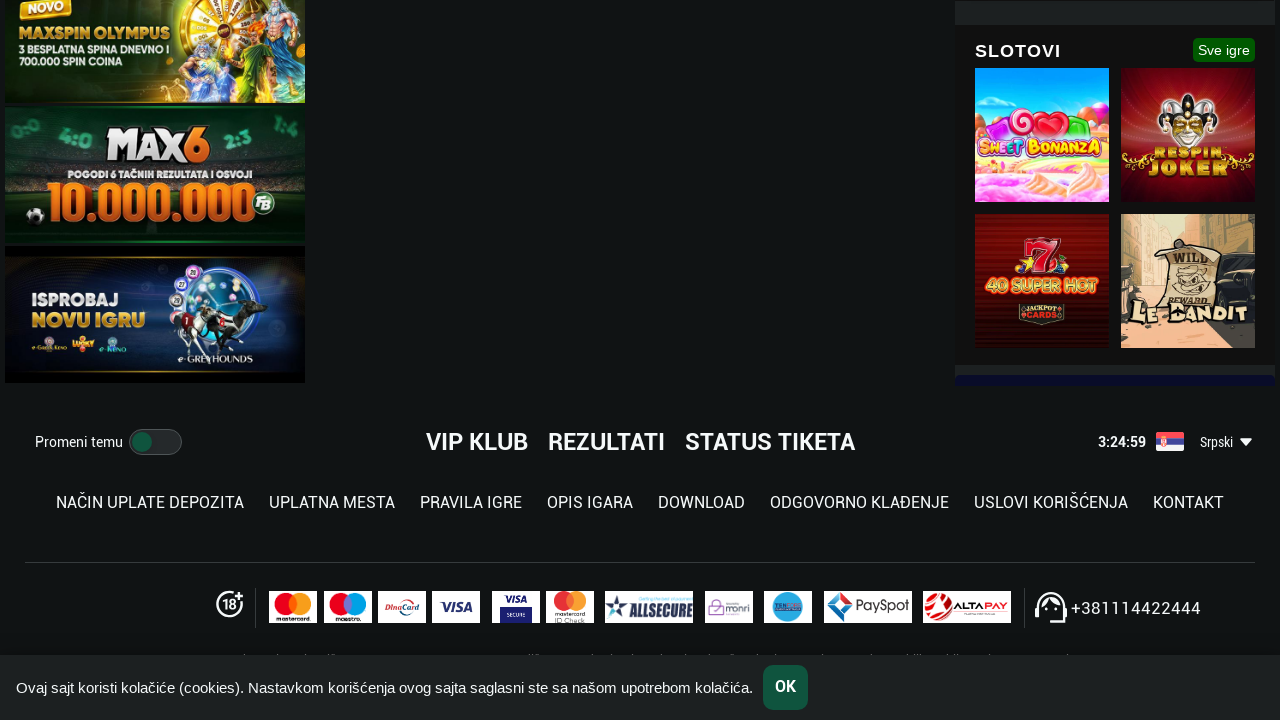

Waited 1 second for content to settle after scrolling
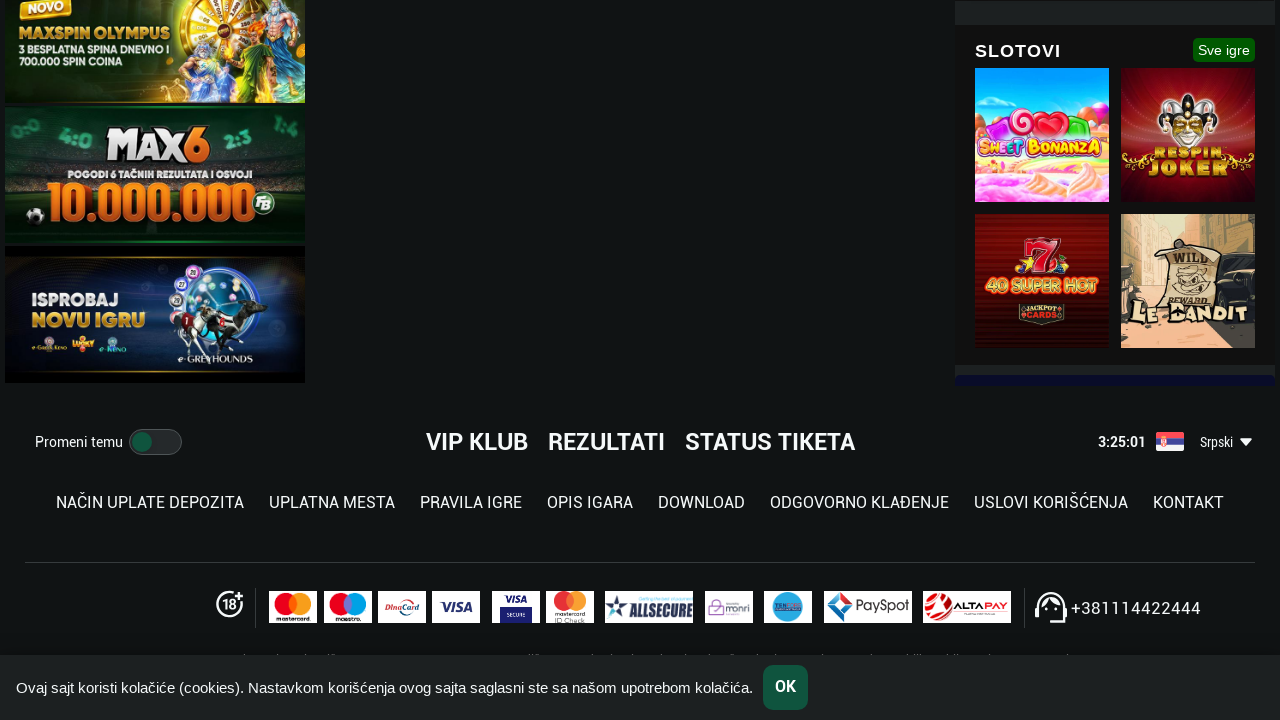

Verified page body is visible and content has loaded
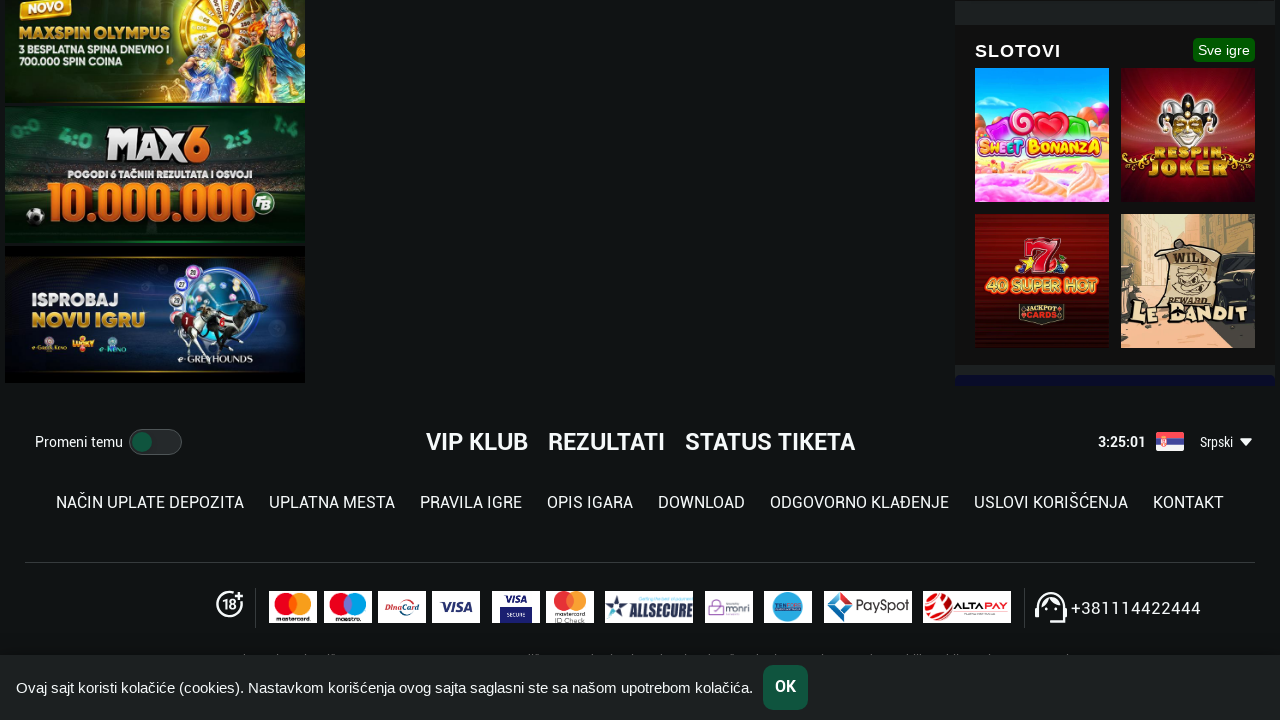

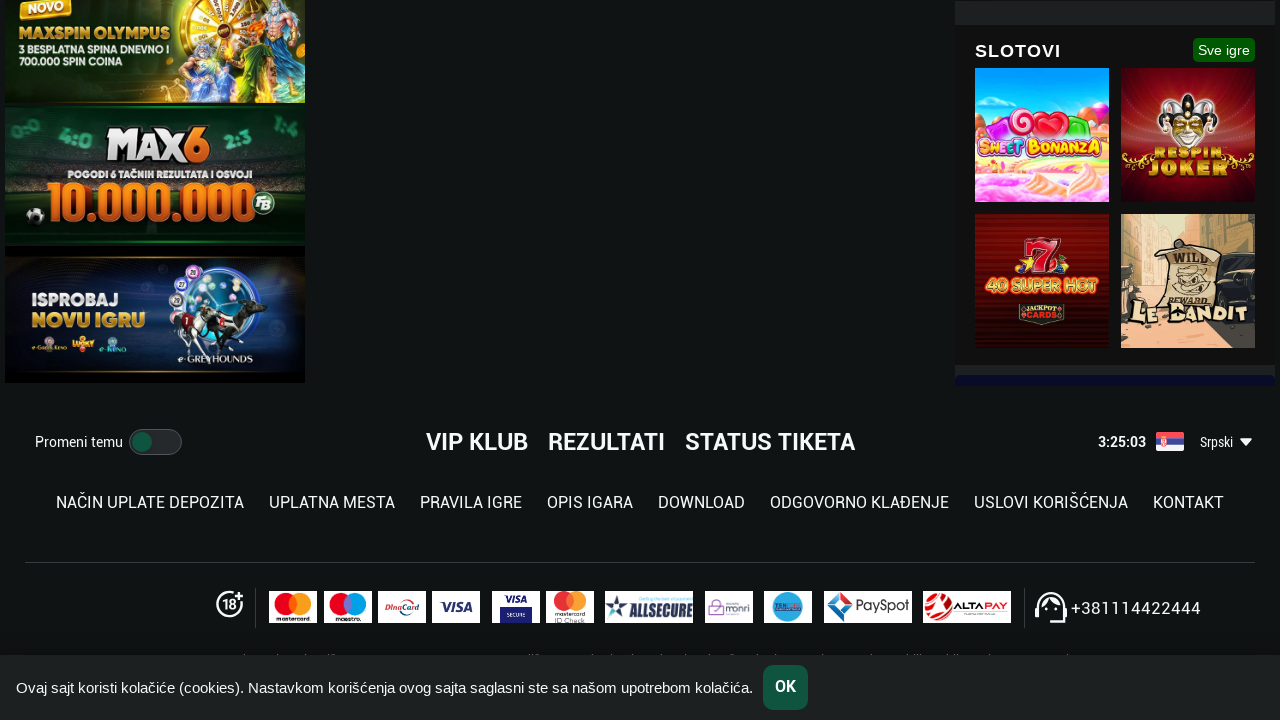